Tests web table functionality including reading table data, navigating through pagination, and selecting checkboxes in a product table

Starting URL: https://testautomationpractice.blogspot.com/

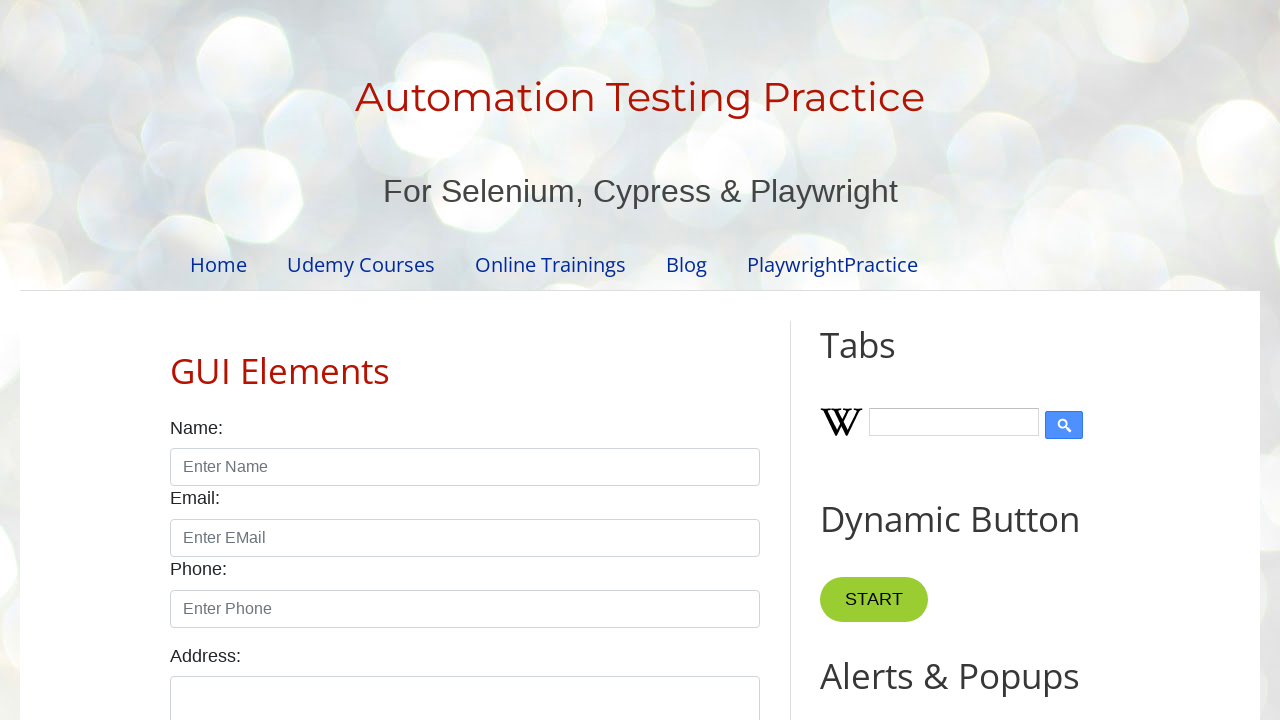

Retrieved row count from product table
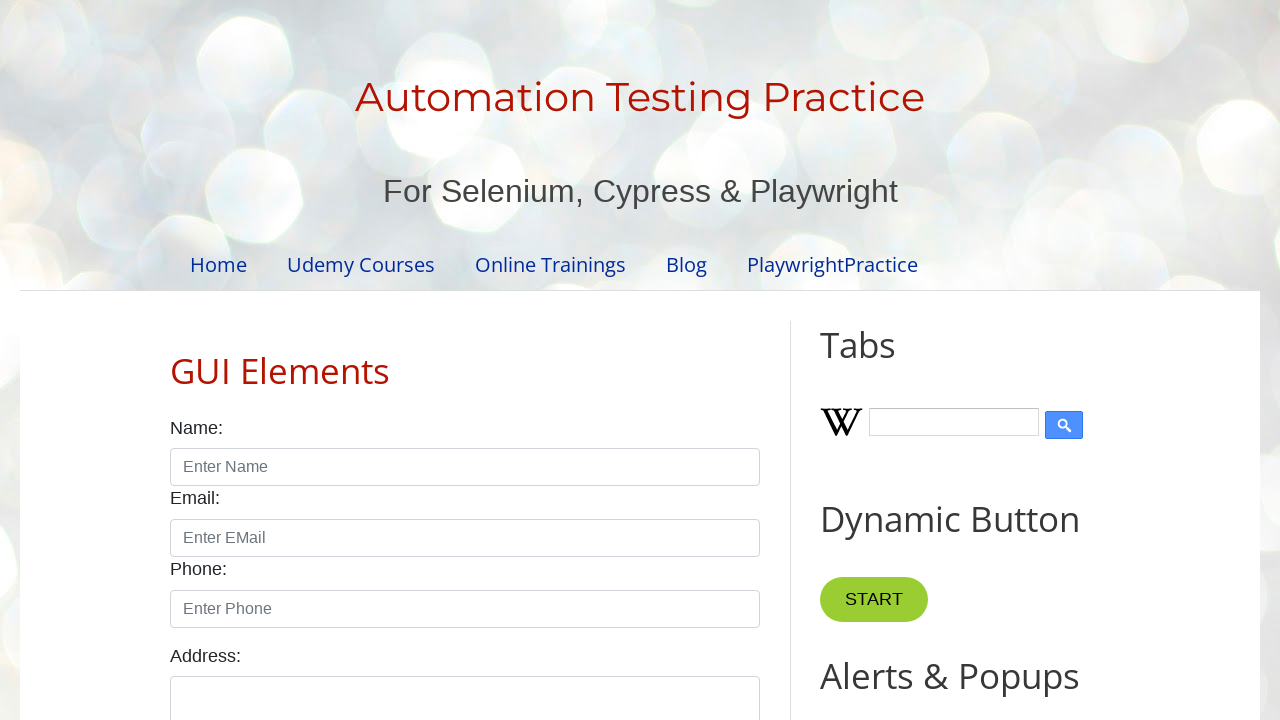

Retrieved column count from product table
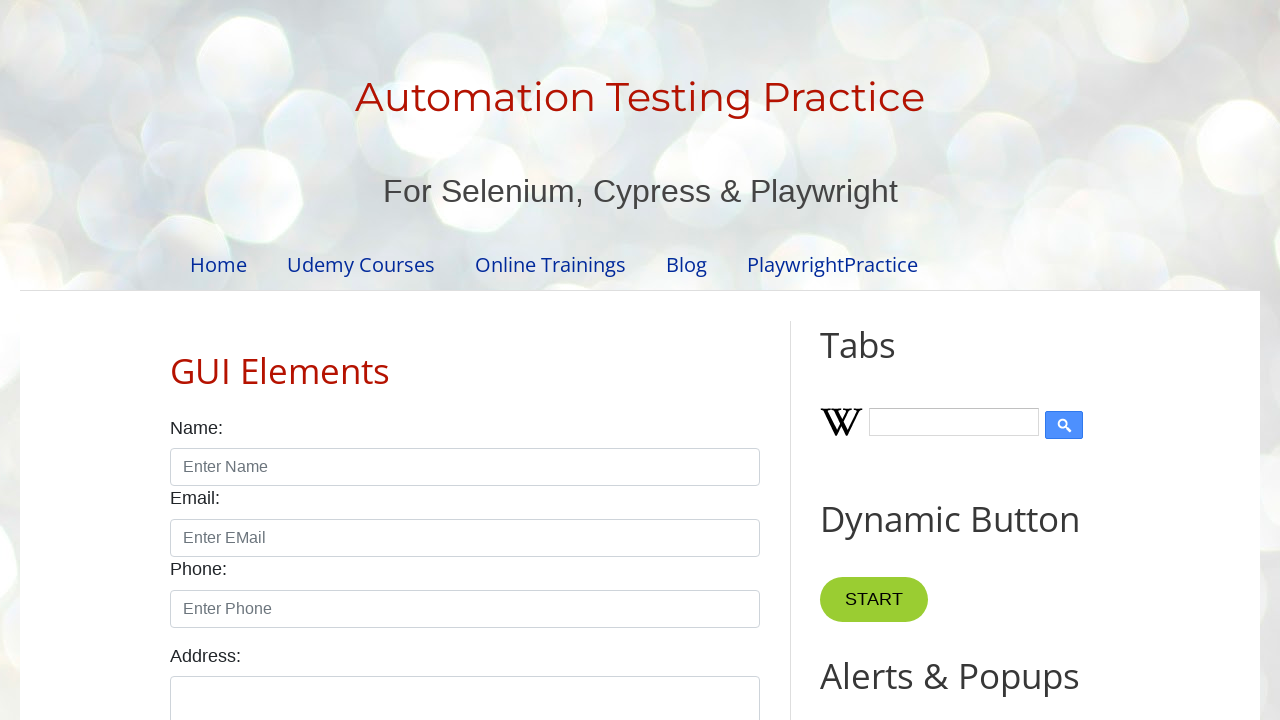

Retrieved specific cell value from row 3, column 3
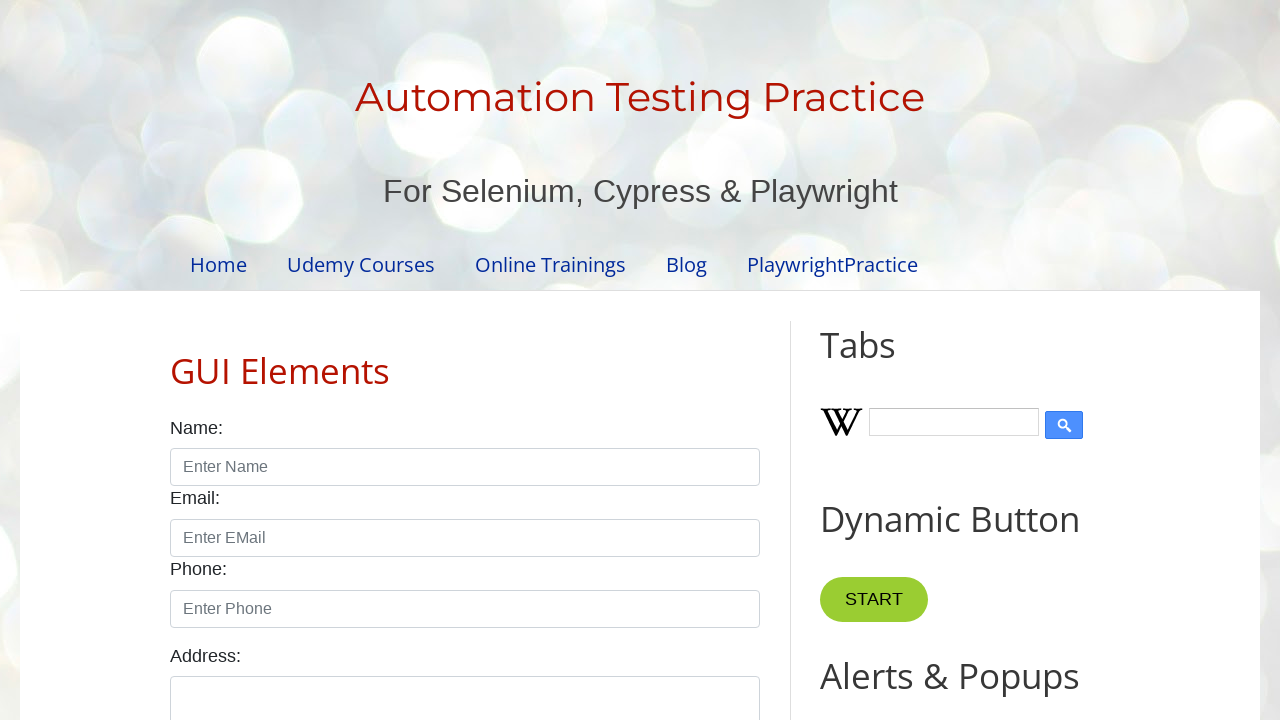

Read all table data from all rows and columns
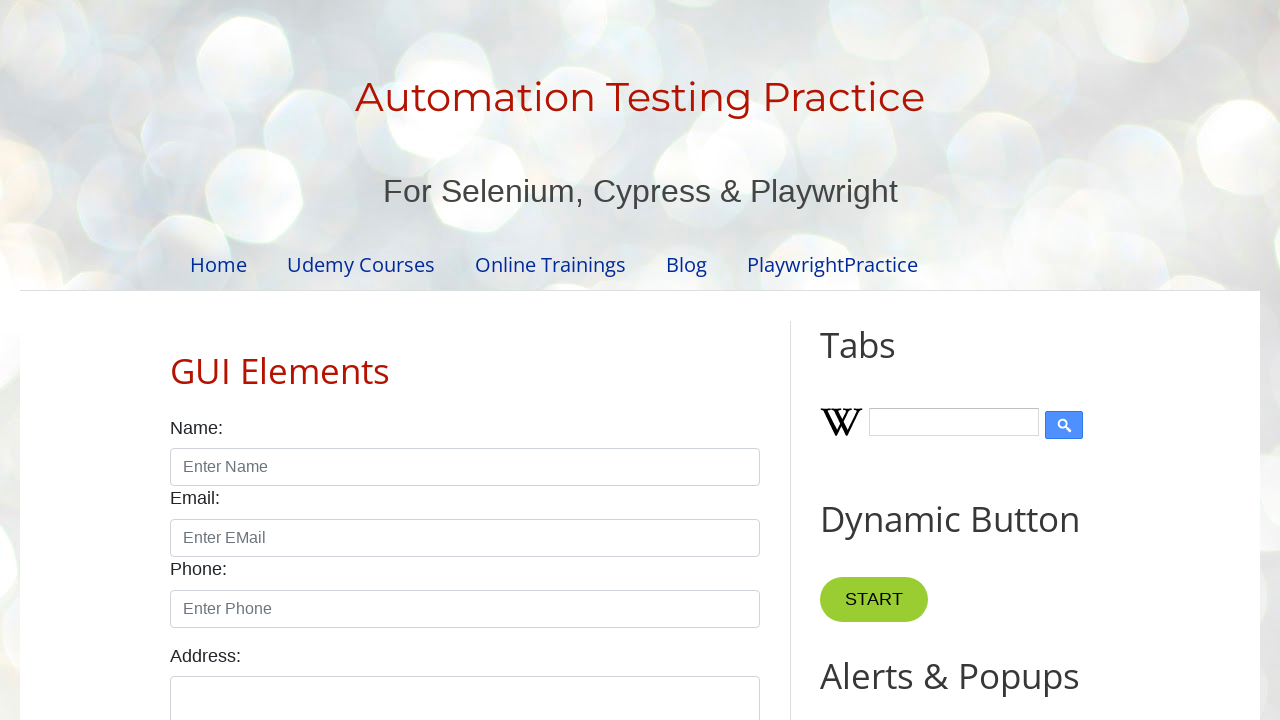

Retrieved pagination page count: 4
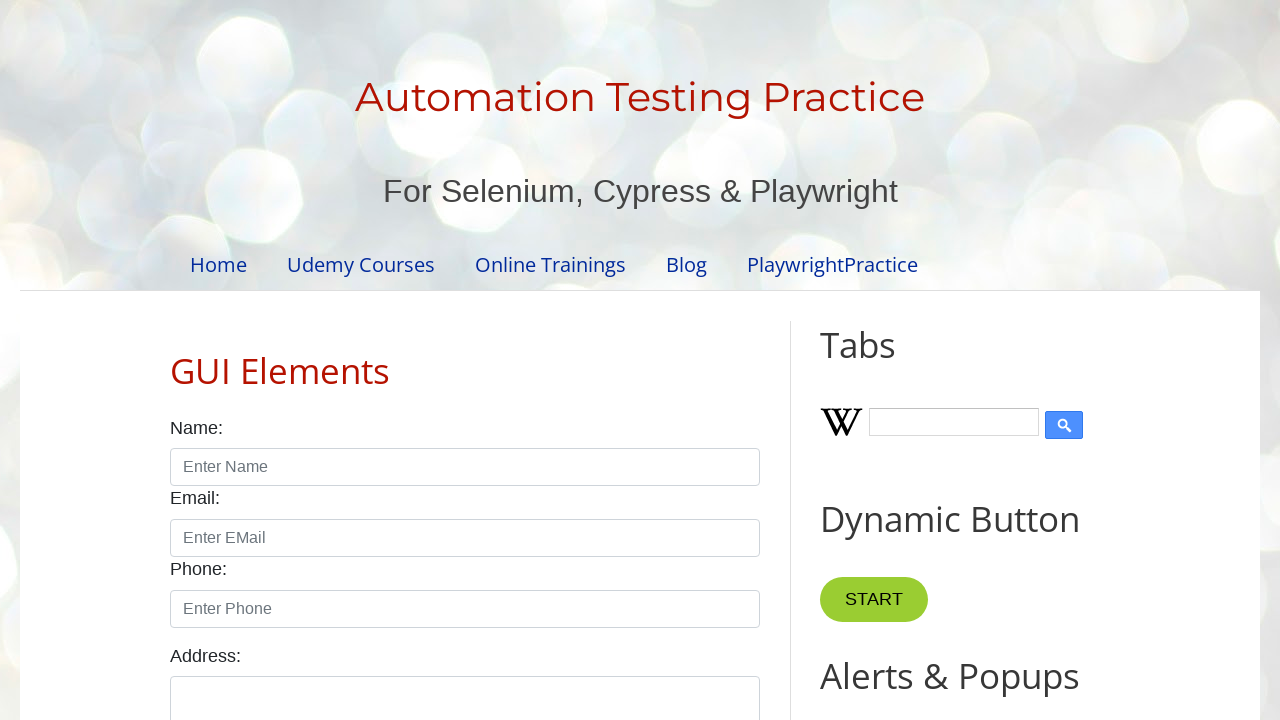

Clicked pagination page 1 at (416, 361) on xpath=//ul[@id='pagination']/li >> nth=0
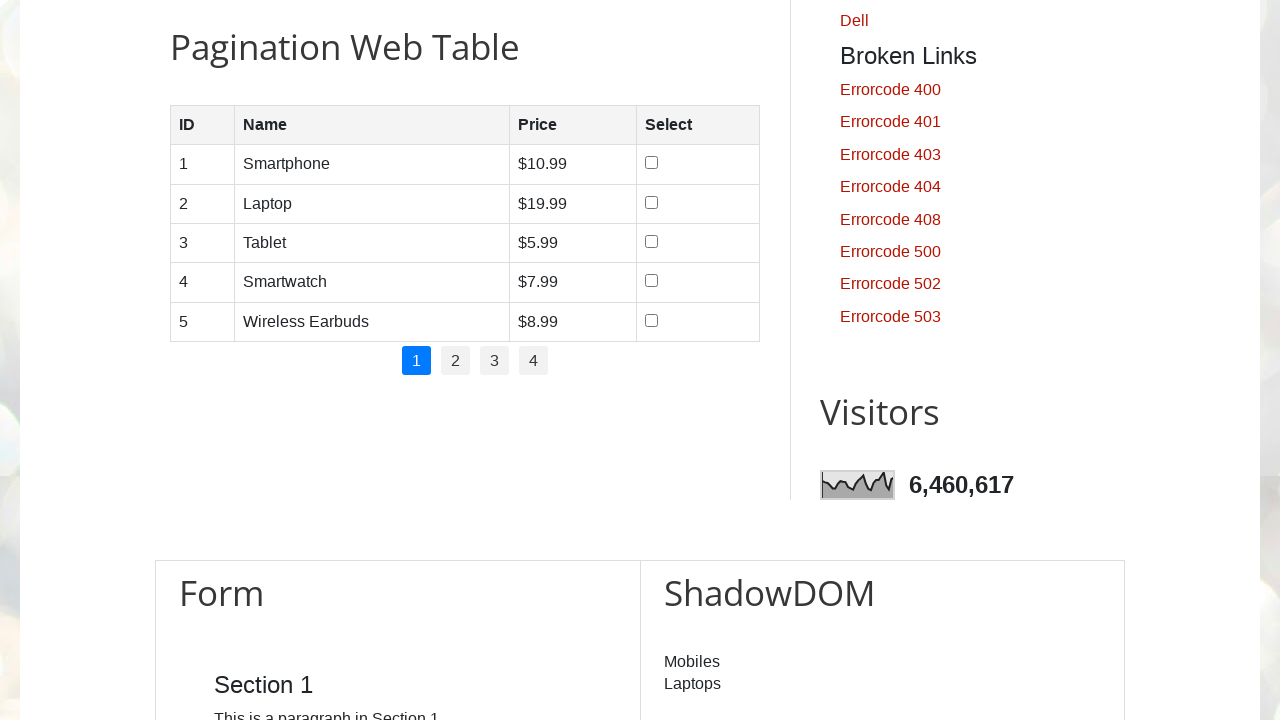

Waited for page to load after pagination click
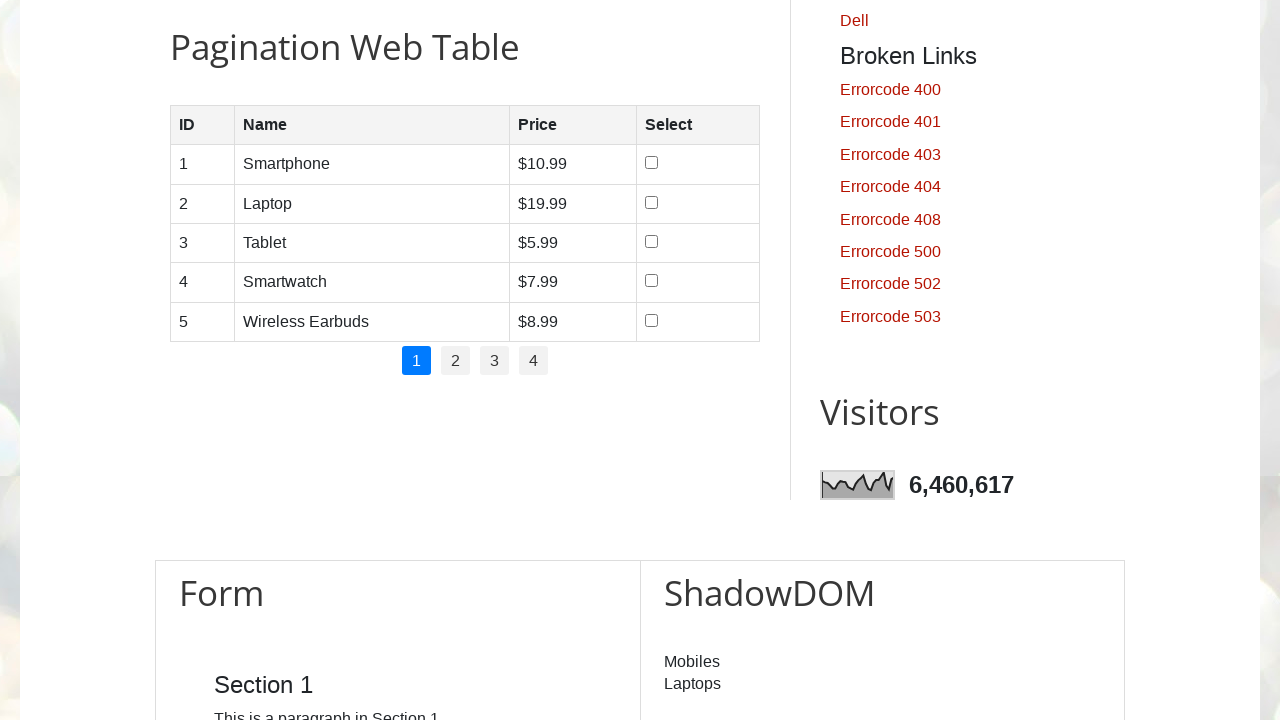

Retrieved row count for current page: 5
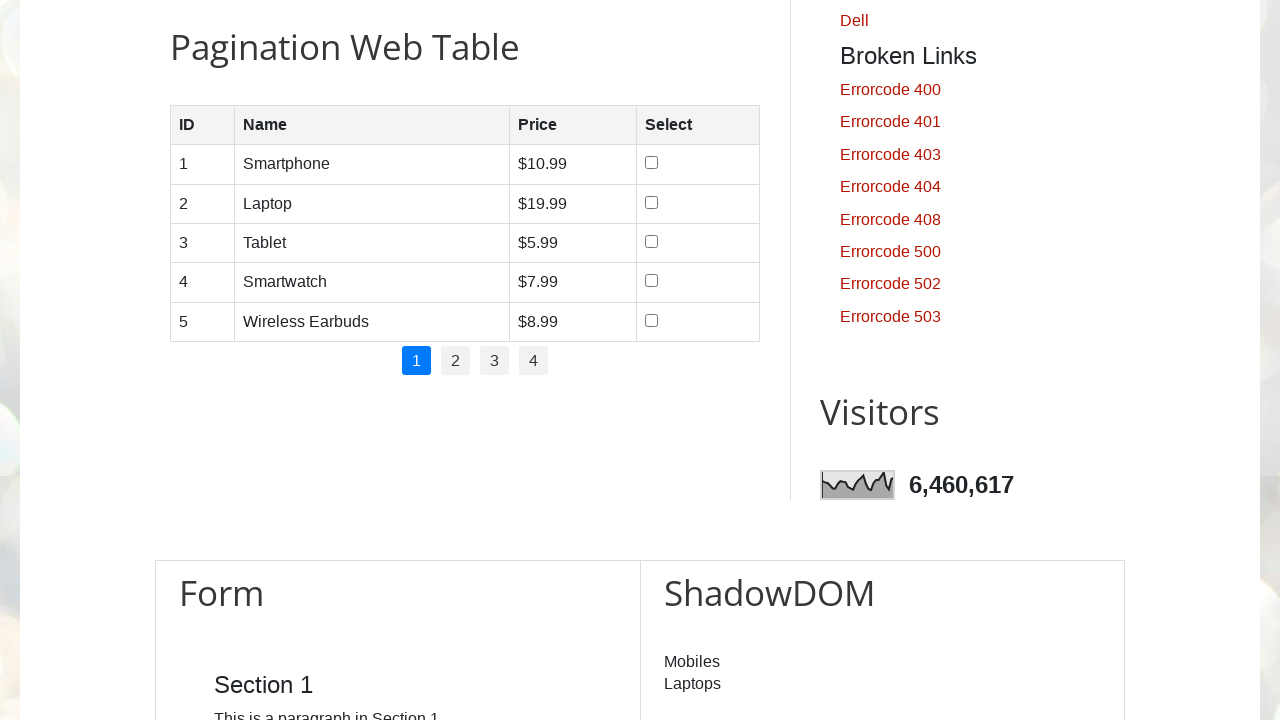

Selected checkbox for row 1 on page 1 at (651, 163) on //table[@id='productTable']/tbody/tr[1]/td[4]/input
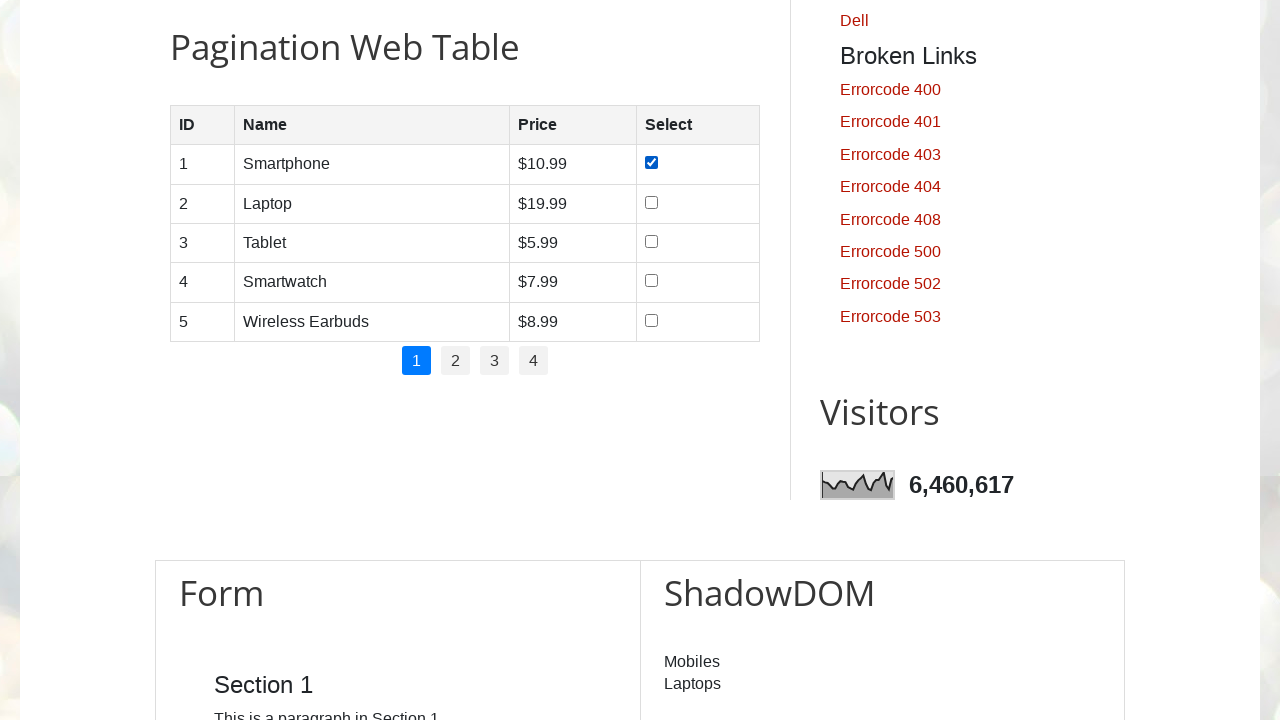

Waited after checkbox selection
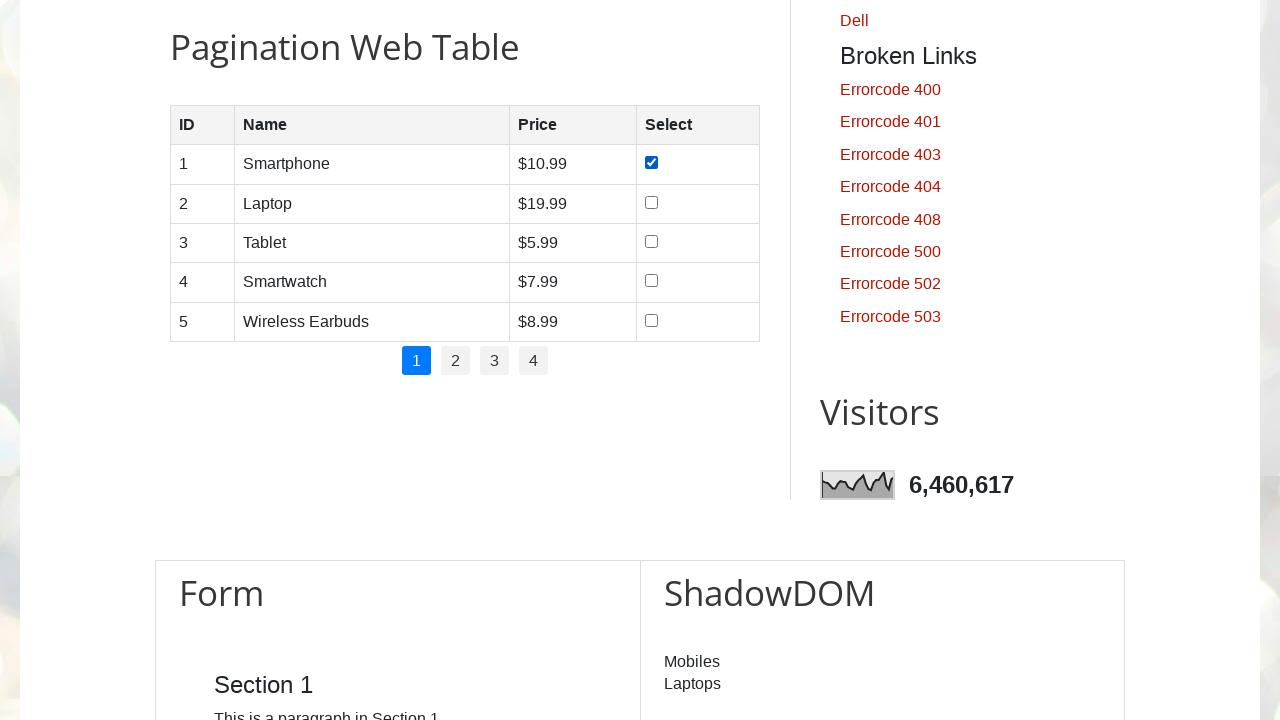

Selected checkbox for row 2 on page 1 at (651, 202) on //table[@id='productTable']/tbody/tr[2]/td[4]/input
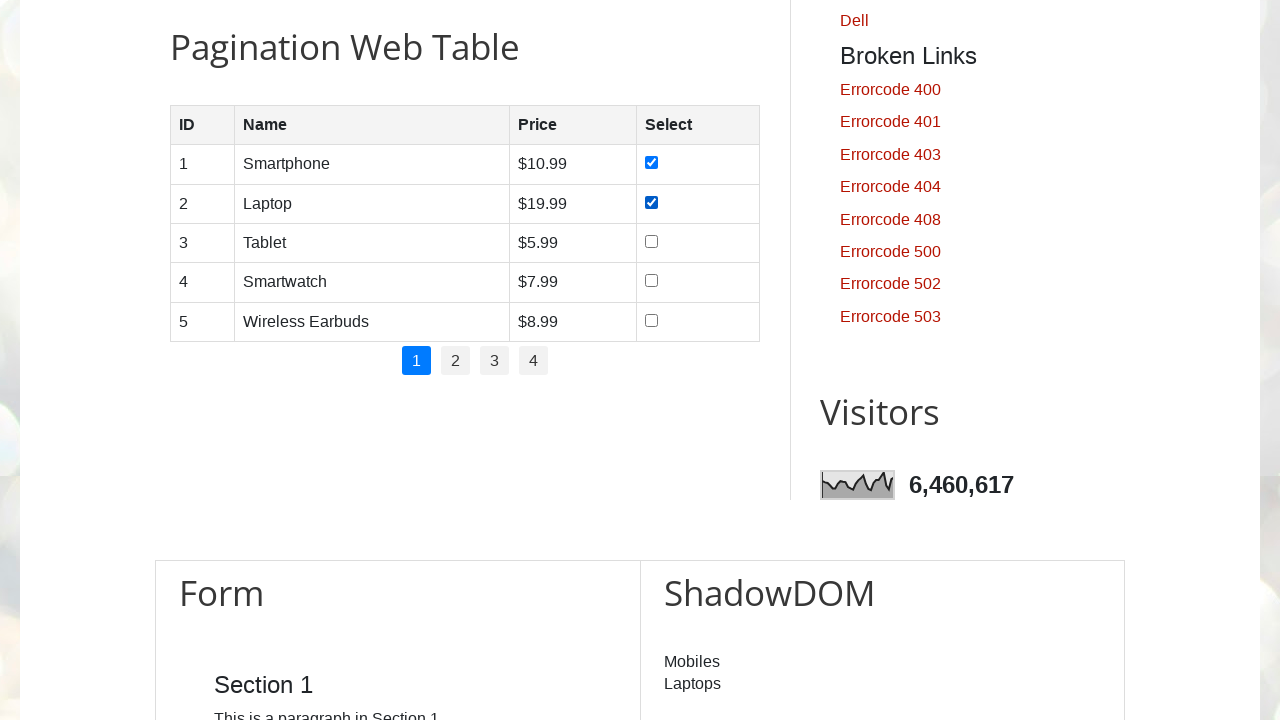

Waited after checkbox selection
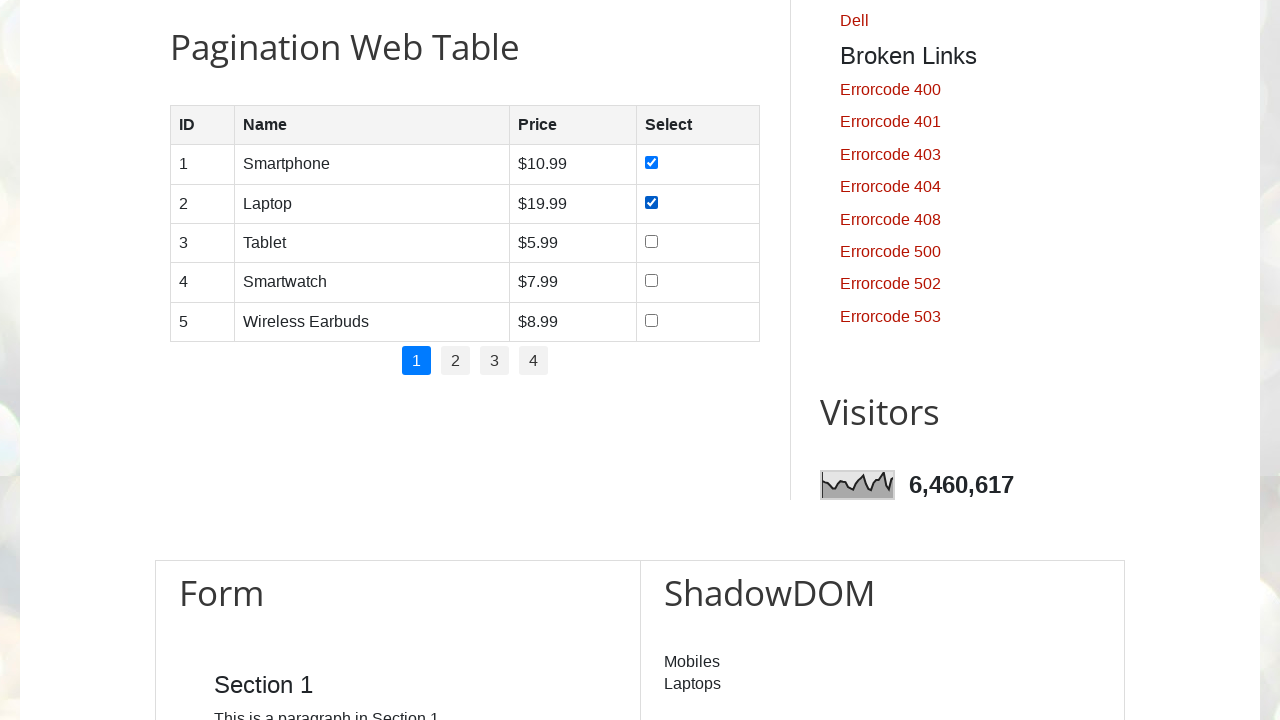

Selected checkbox for row 3 on page 1 at (651, 241) on //table[@id='productTable']/tbody/tr[3]/td[4]/input
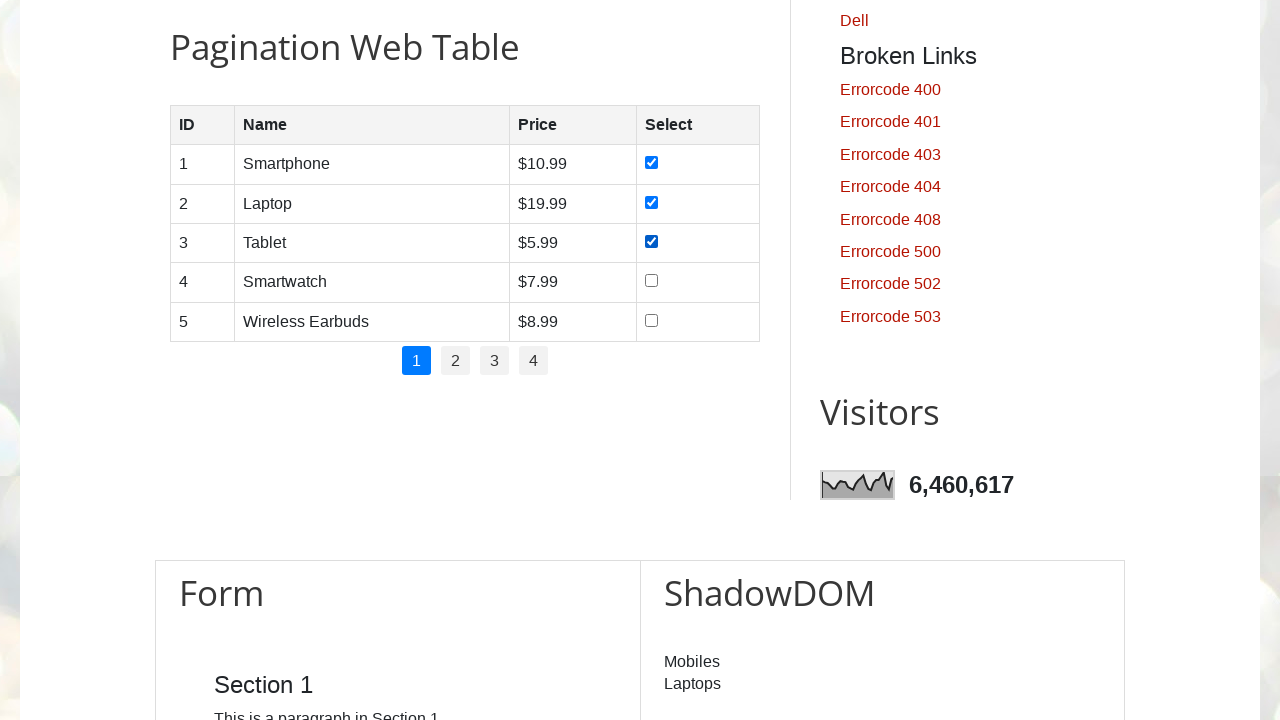

Waited after checkbox selection
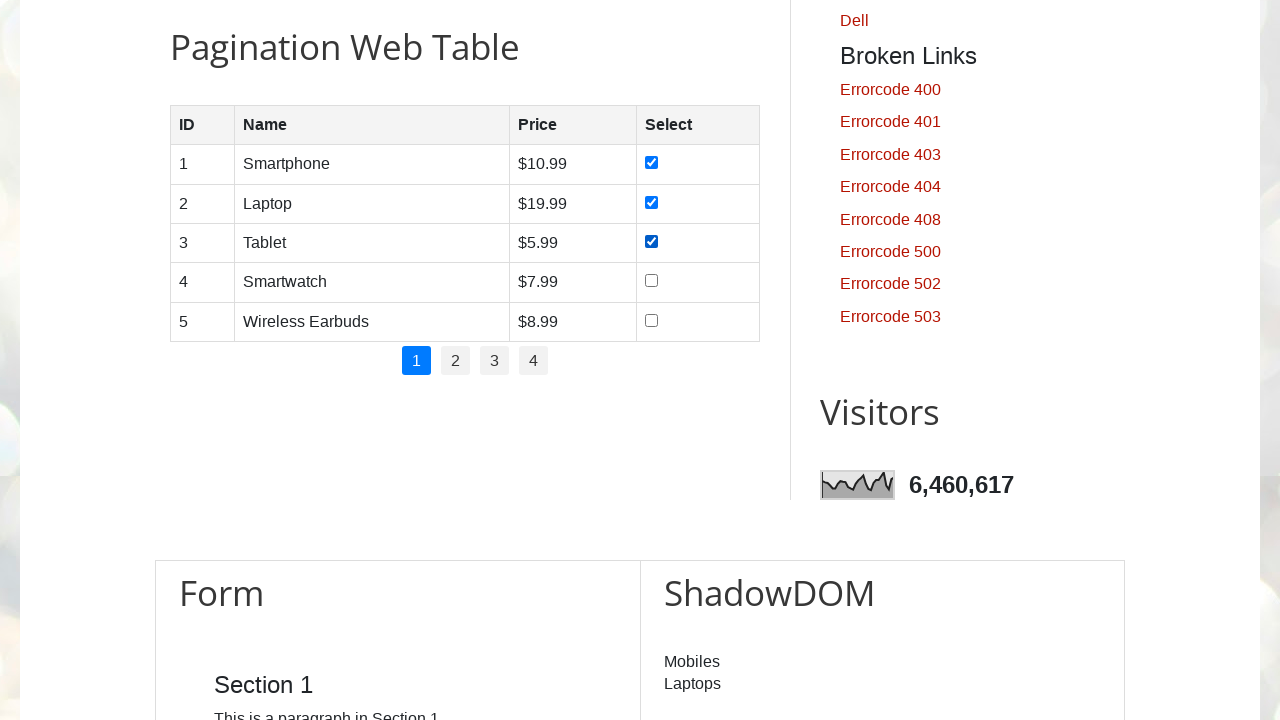

Selected checkbox for row 4 on page 1 at (651, 281) on //table[@id='productTable']/tbody/tr[4]/td[4]/input
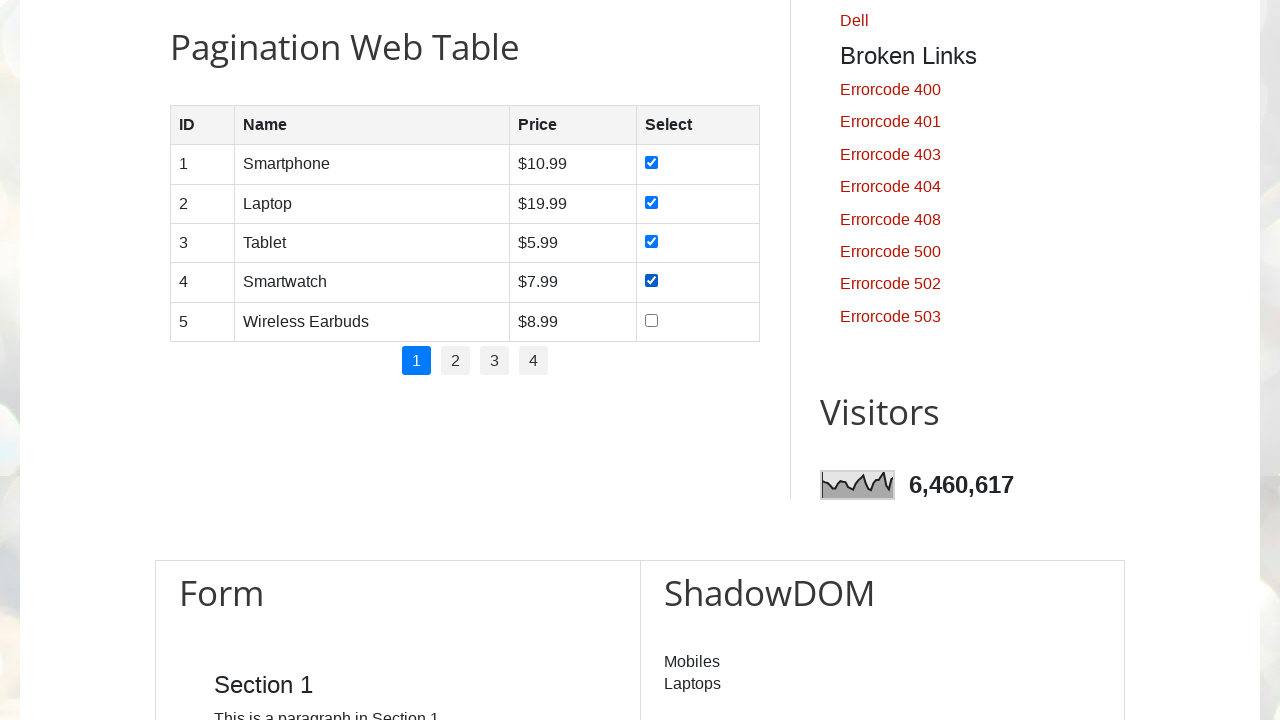

Waited after checkbox selection
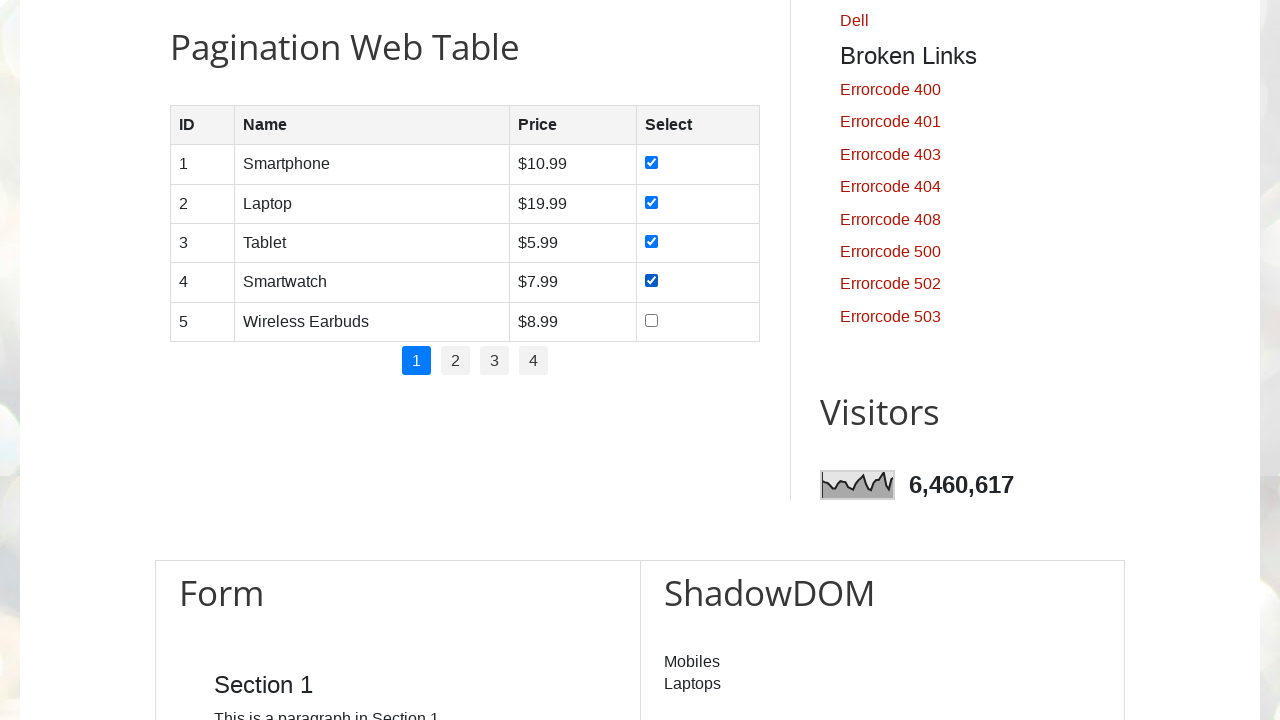

Selected checkbox for row 5 on page 1 at (651, 320) on //table[@id='productTable']/tbody/tr[5]/td[4]/input
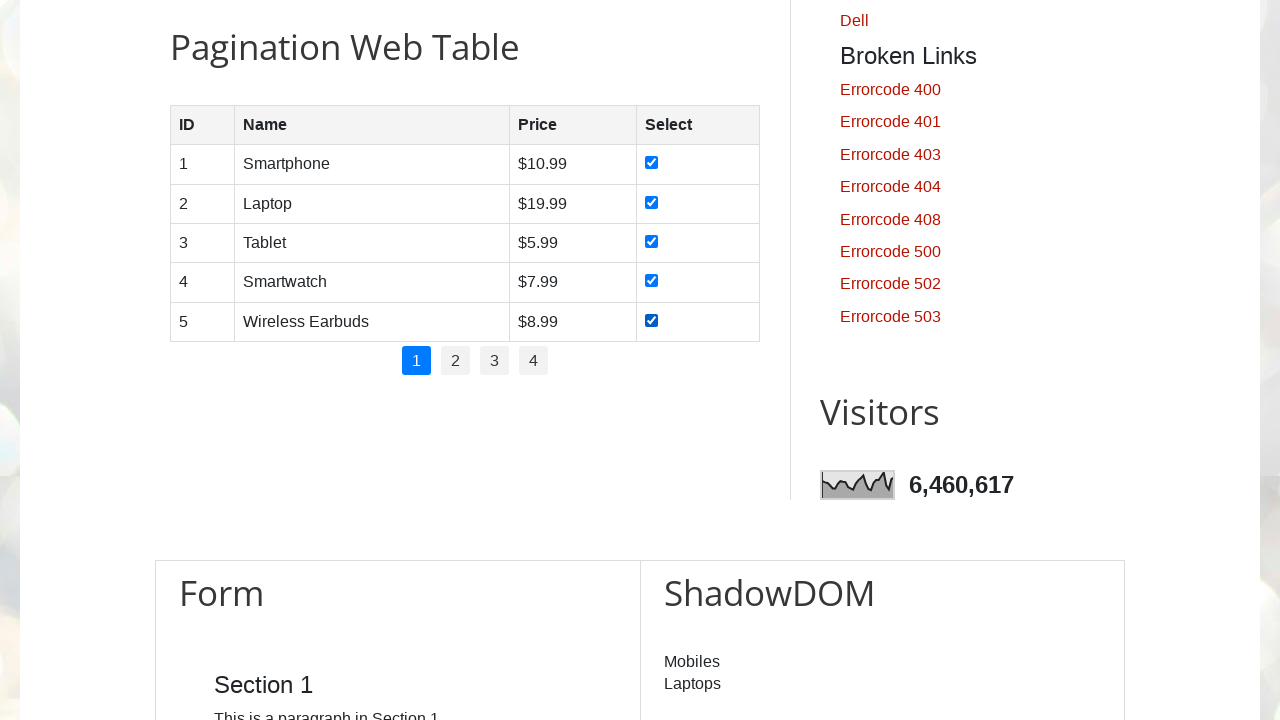

Waited after checkbox selection
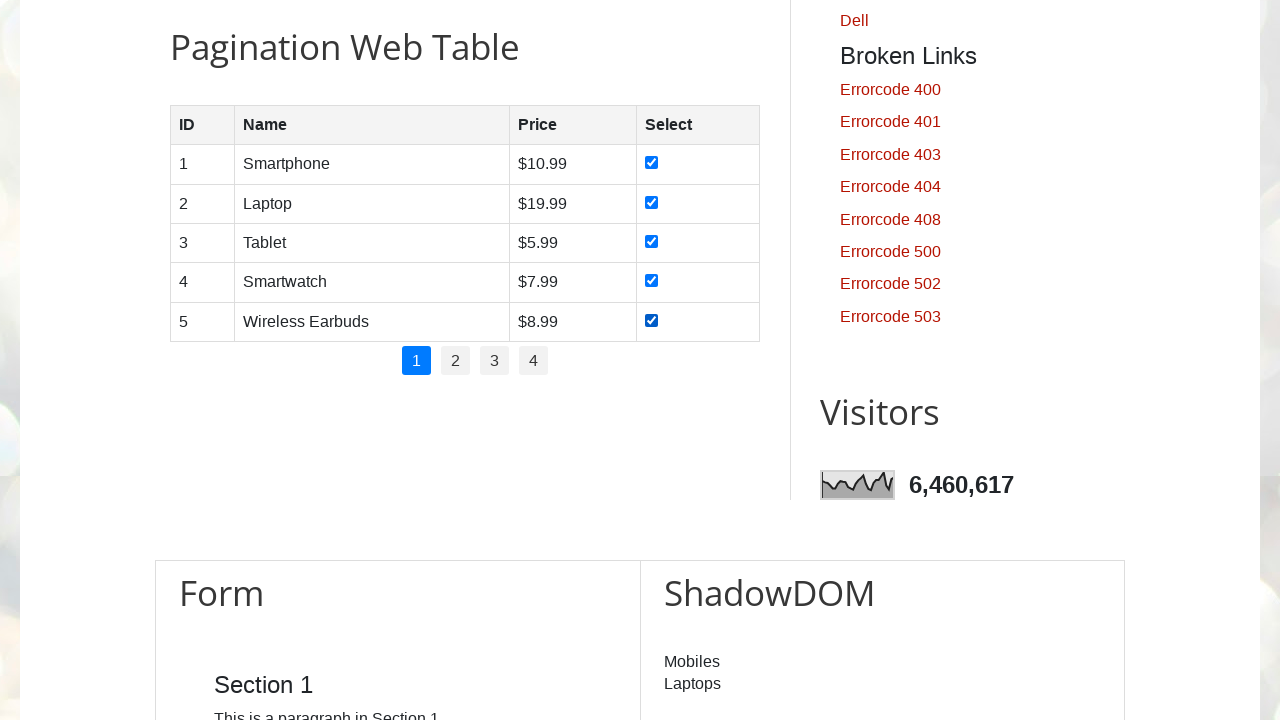

Clicked pagination page 2 at (456, 361) on xpath=//ul[@id='pagination']/li >> nth=1
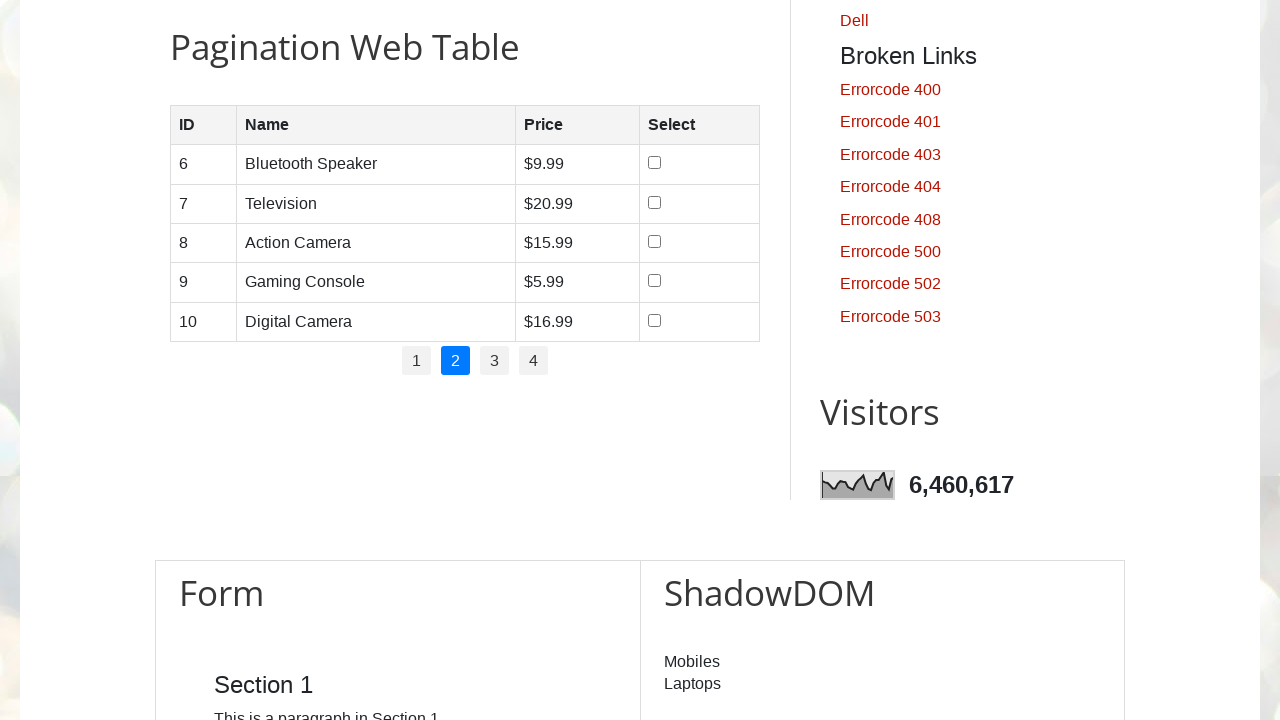

Waited for page to load after pagination click
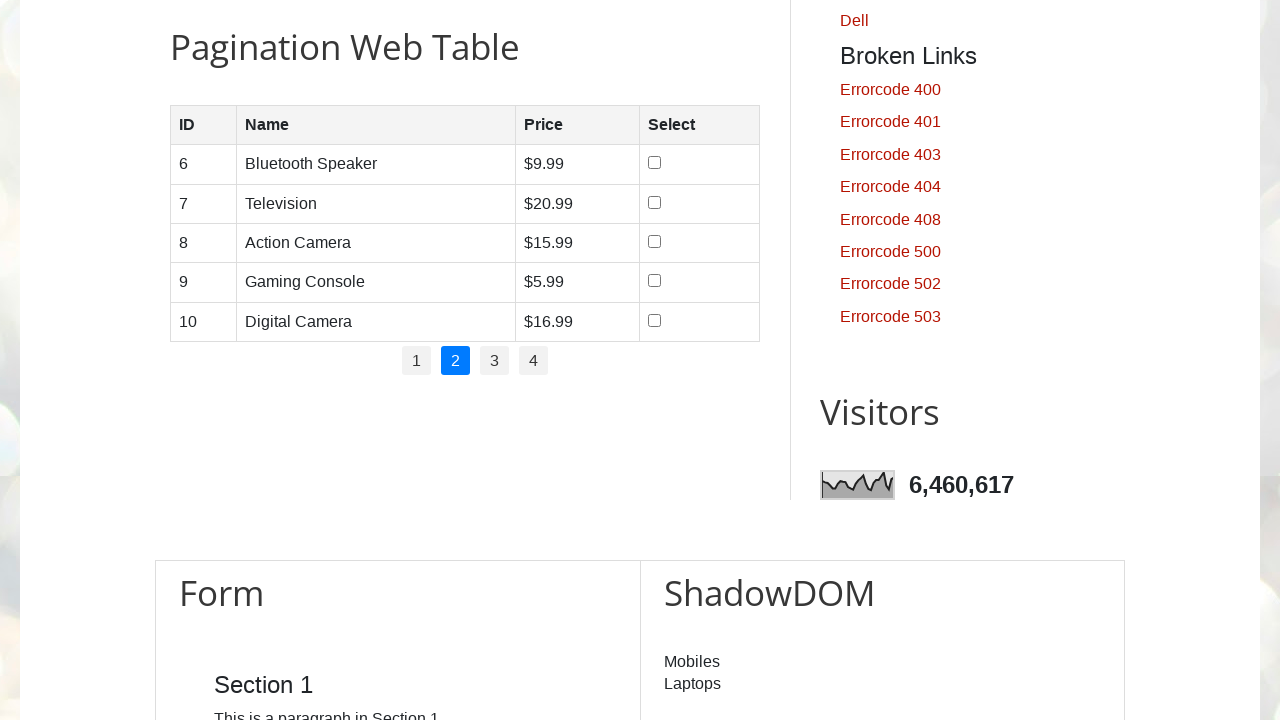

Retrieved row count for current page: 5
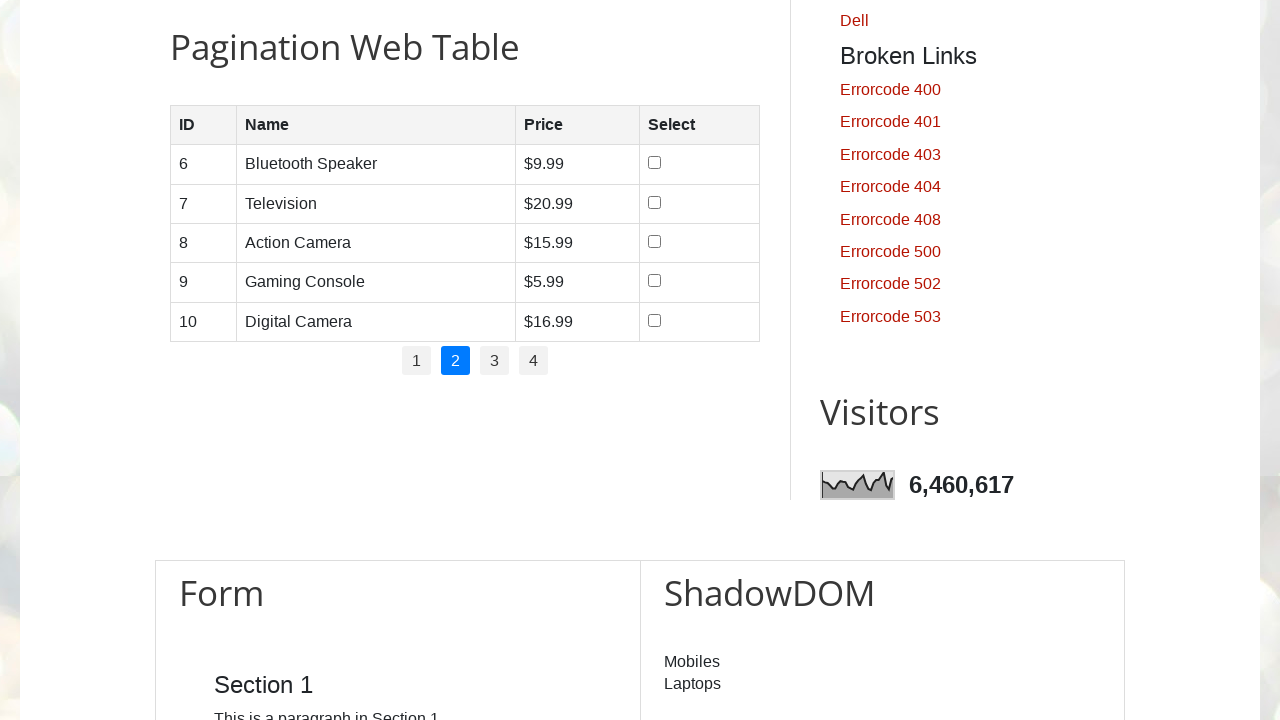

Selected checkbox for row 1 on page 2 at (654, 163) on //table[@id='productTable']/tbody/tr[1]/td[4]/input
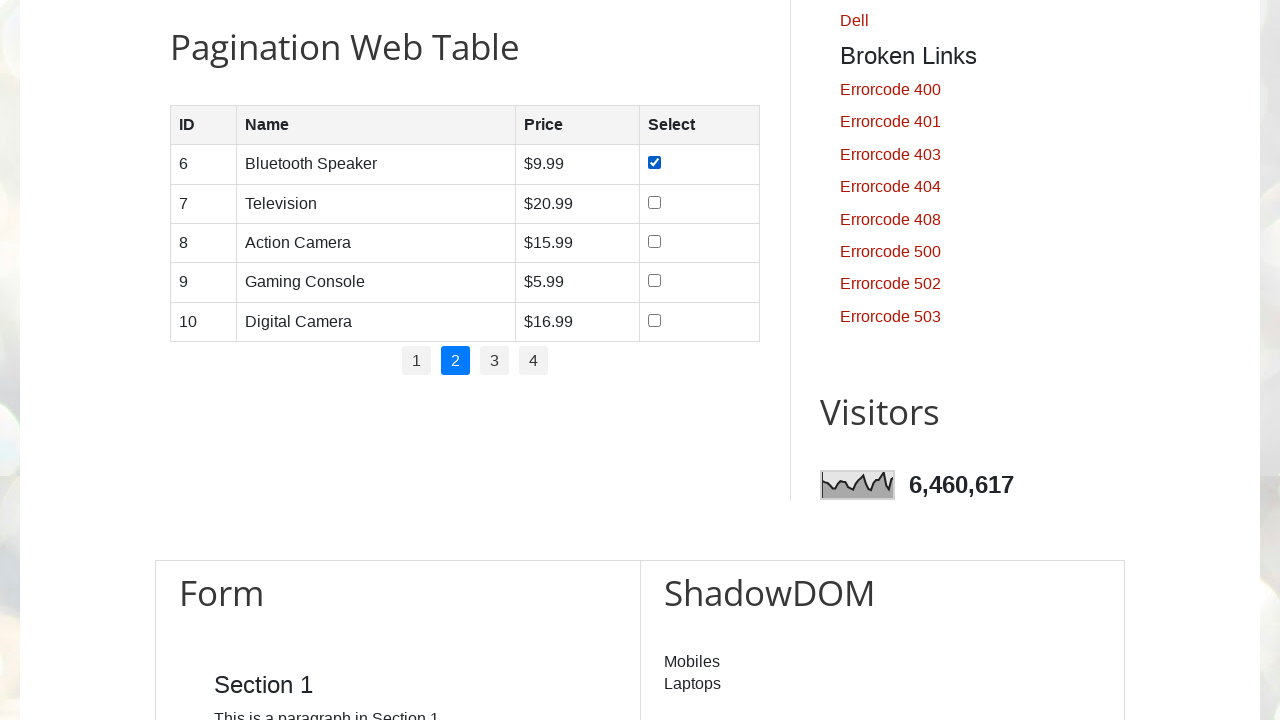

Waited after checkbox selection
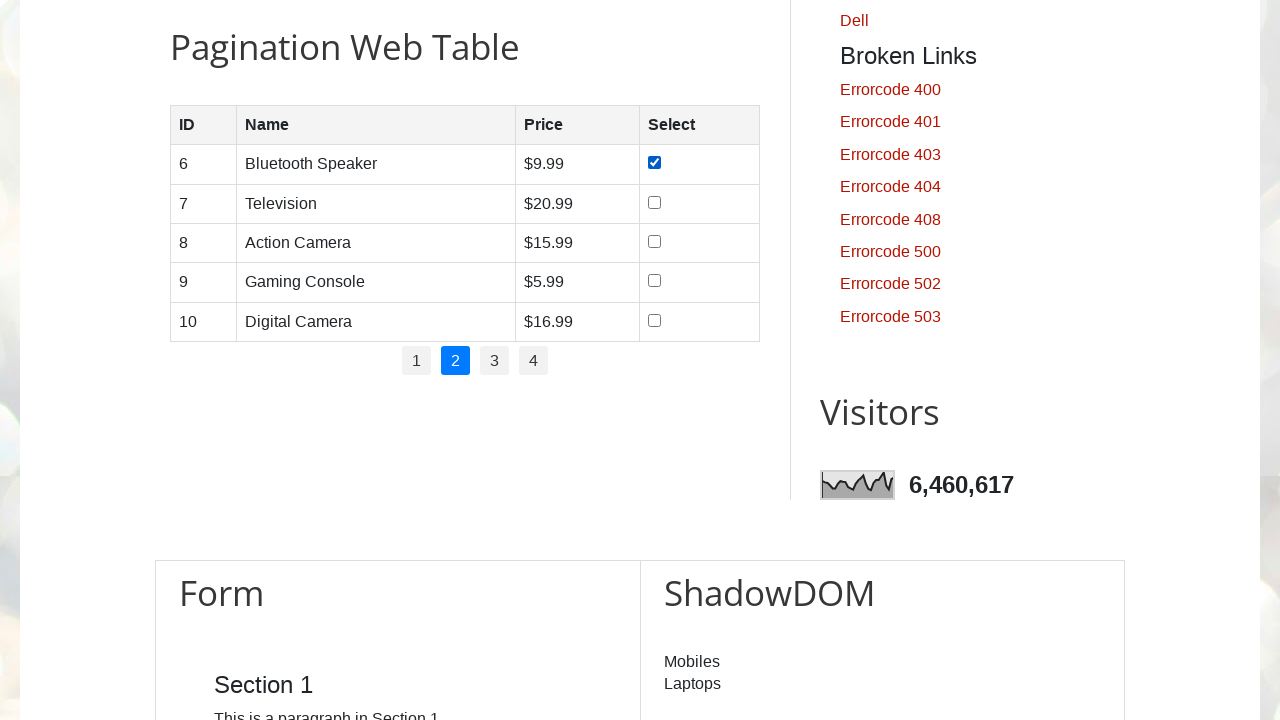

Selected checkbox for row 2 on page 2 at (654, 202) on //table[@id='productTable']/tbody/tr[2]/td[4]/input
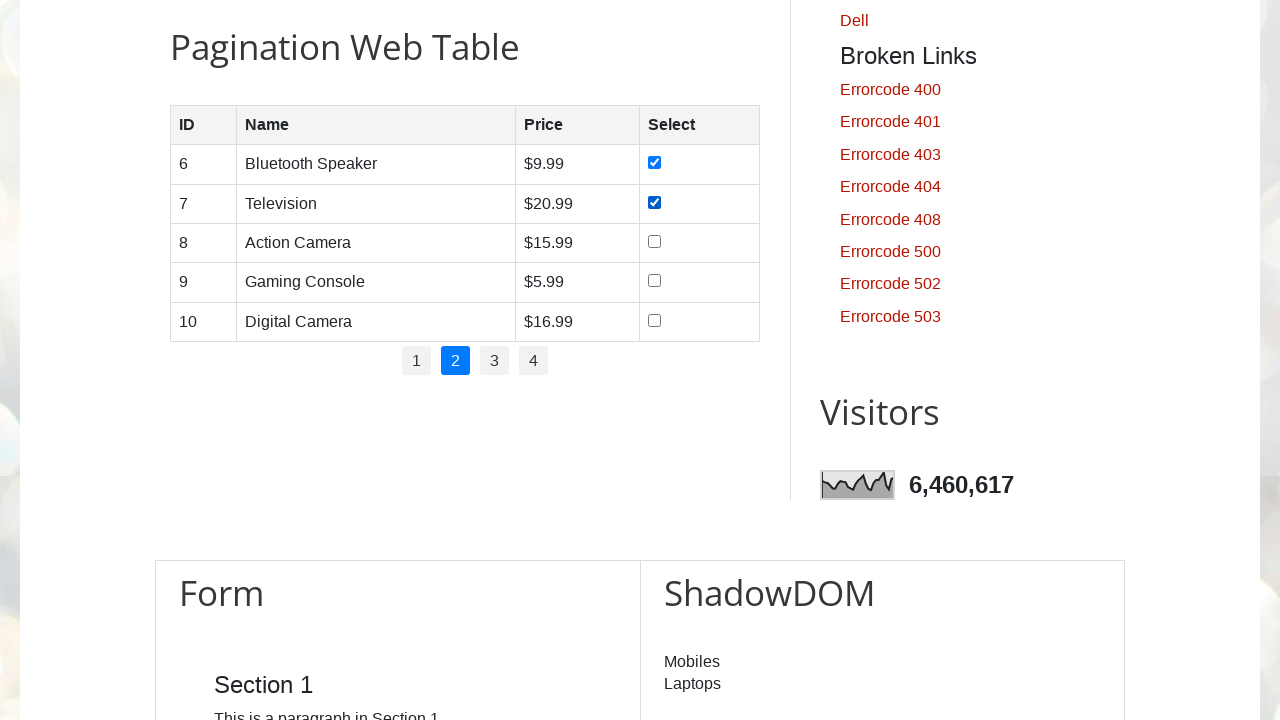

Waited after checkbox selection
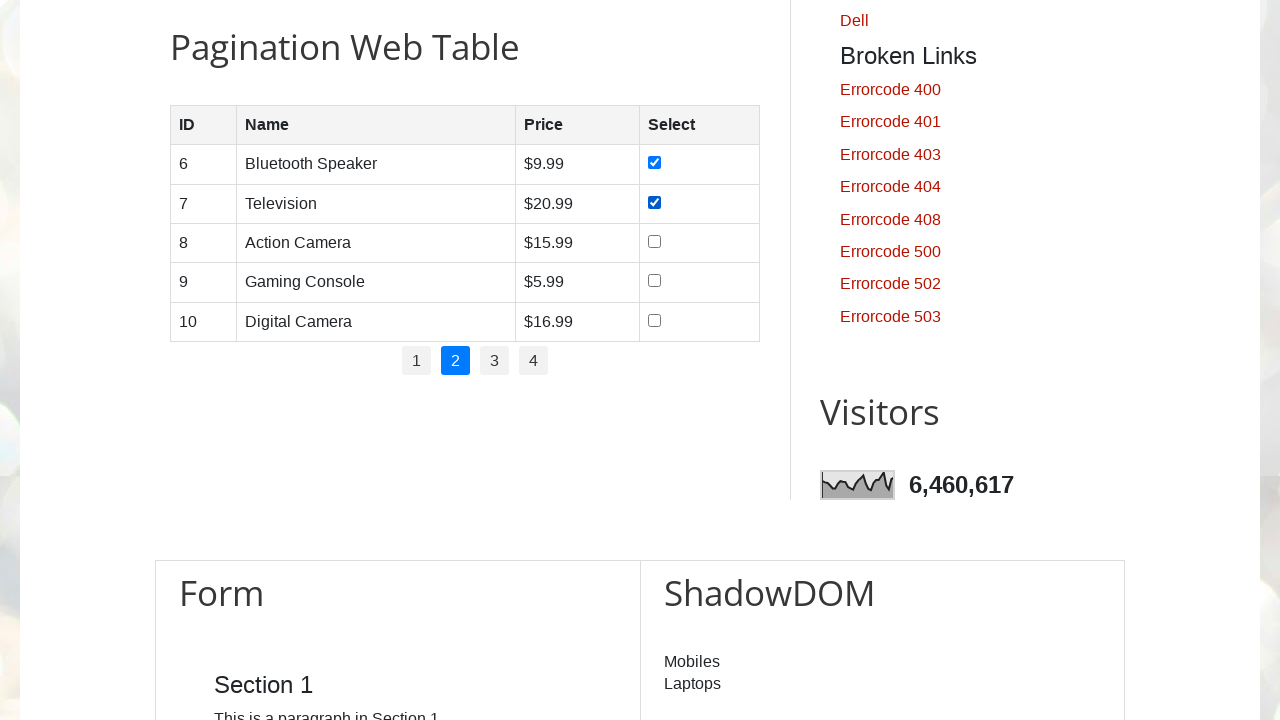

Selected checkbox for row 3 on page 2 at (654, 241) on //table[@id='productTable']/tbody/tr[3]/td[4]/input
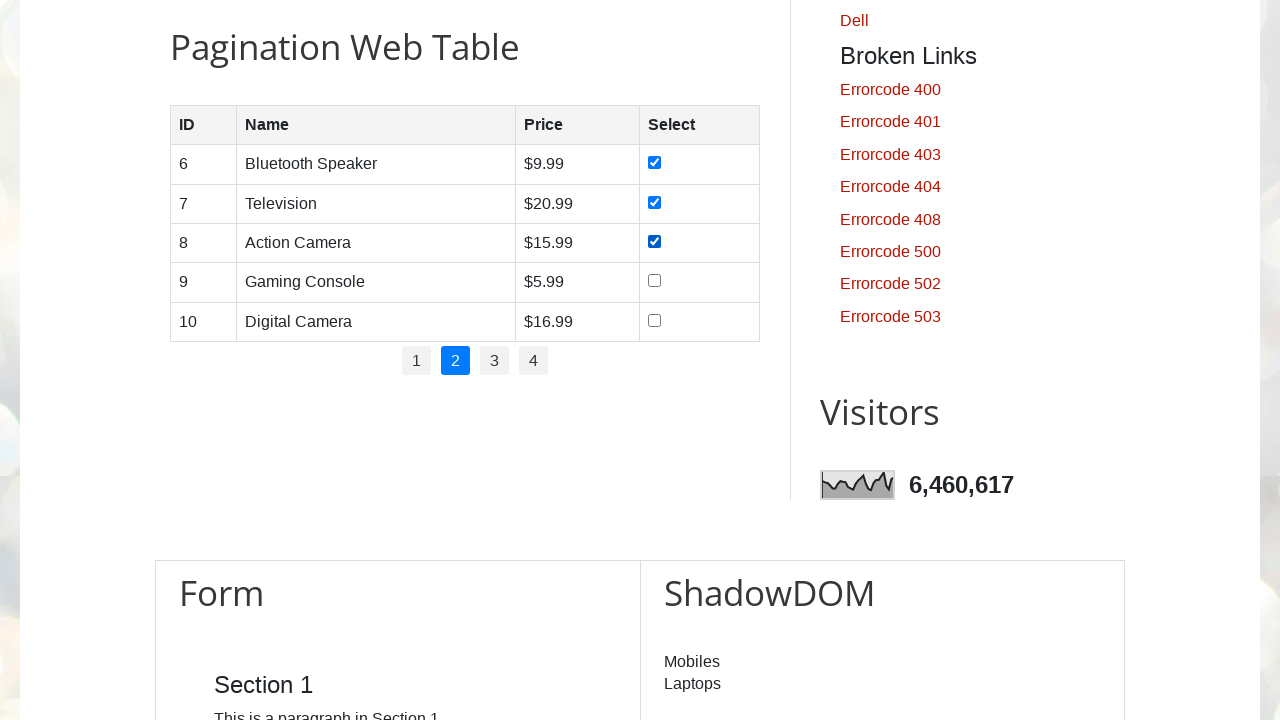

Waited after checkbox selection
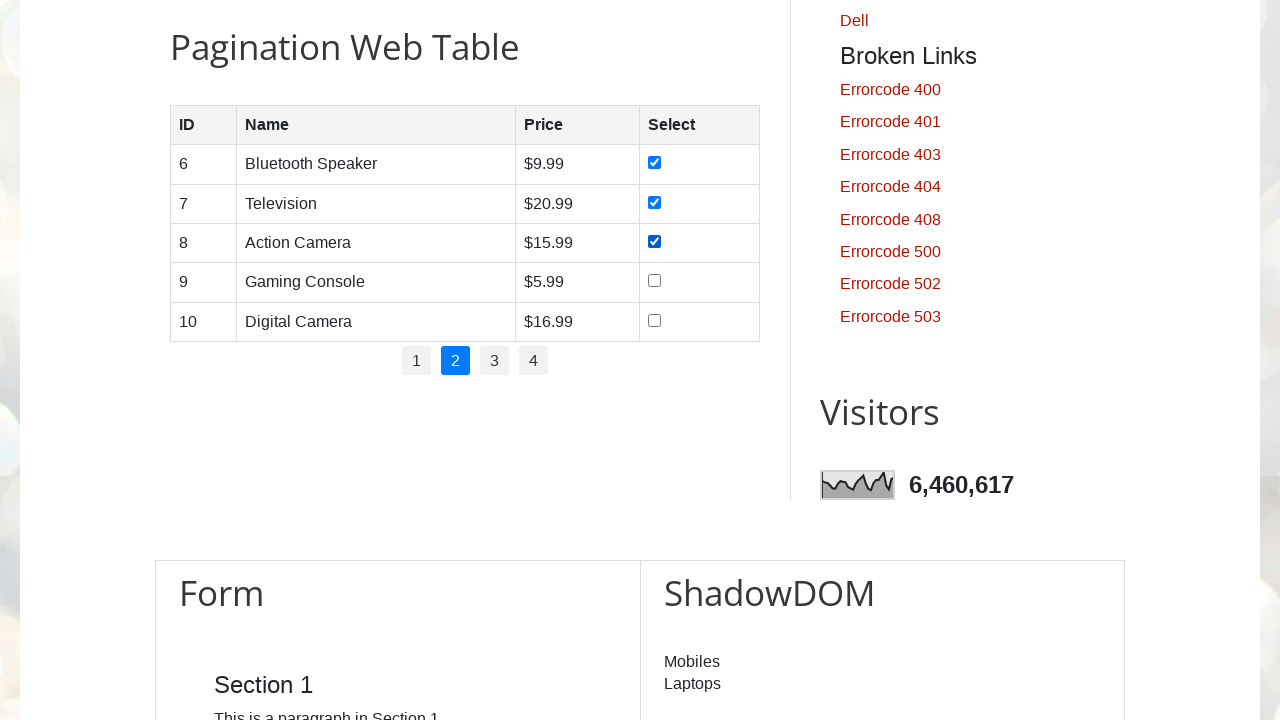

Selected checkbox for row 4 on page 2 at (654, 281) on //table[@id='productTable']/tbody/tr[4]/td[4]/input
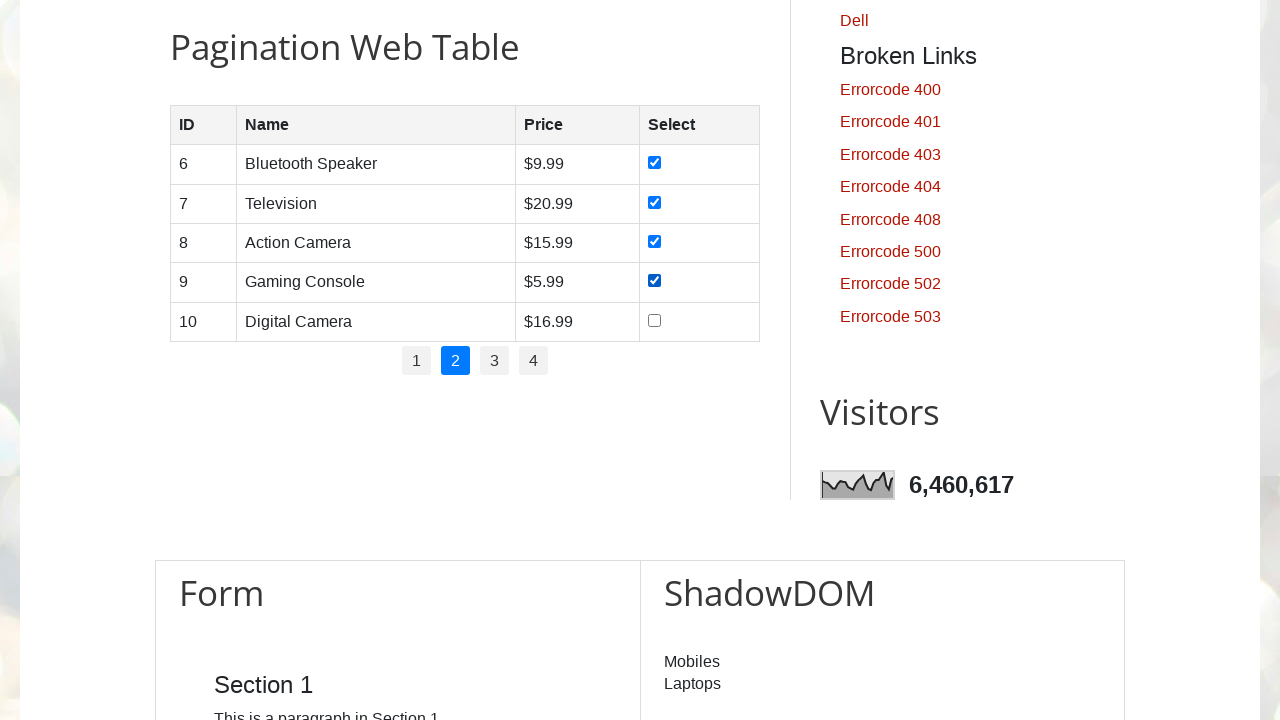

Waited after checkbox selection
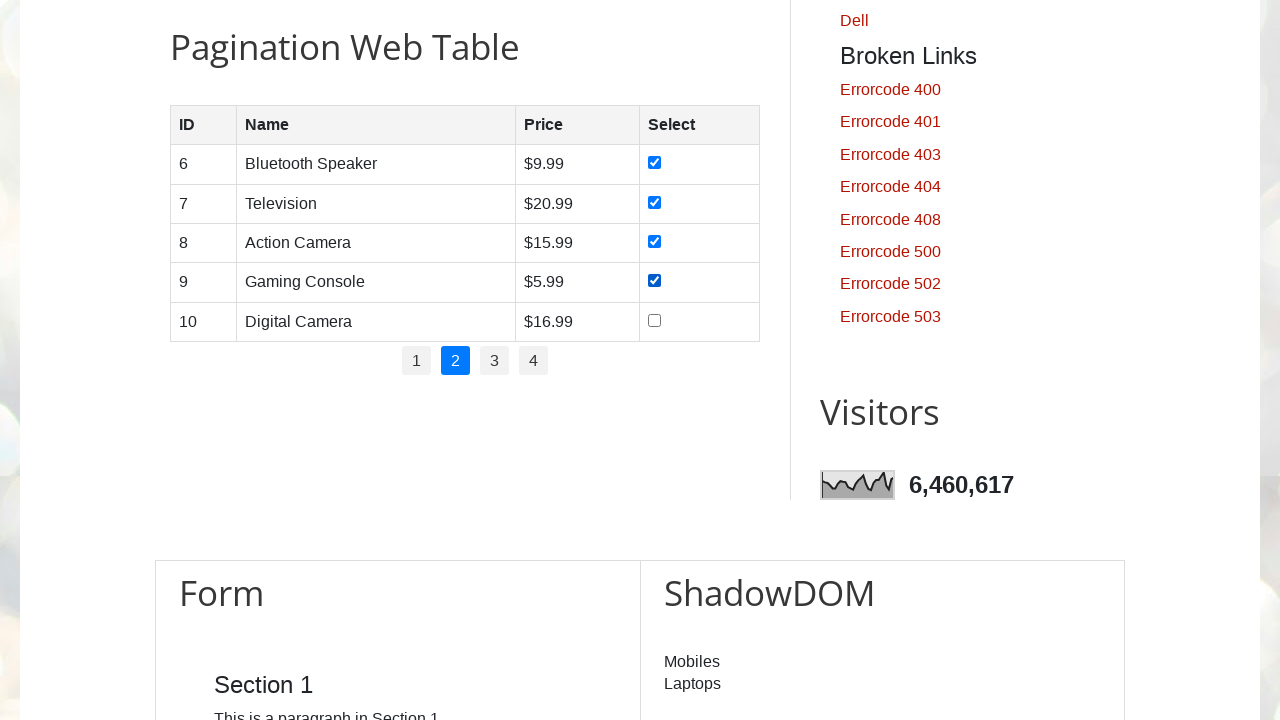

Selected checkbox for row 5 on page 2 at (654, 320) on //table[@id='productTable']/tbody/tr[5]/td[4]/input
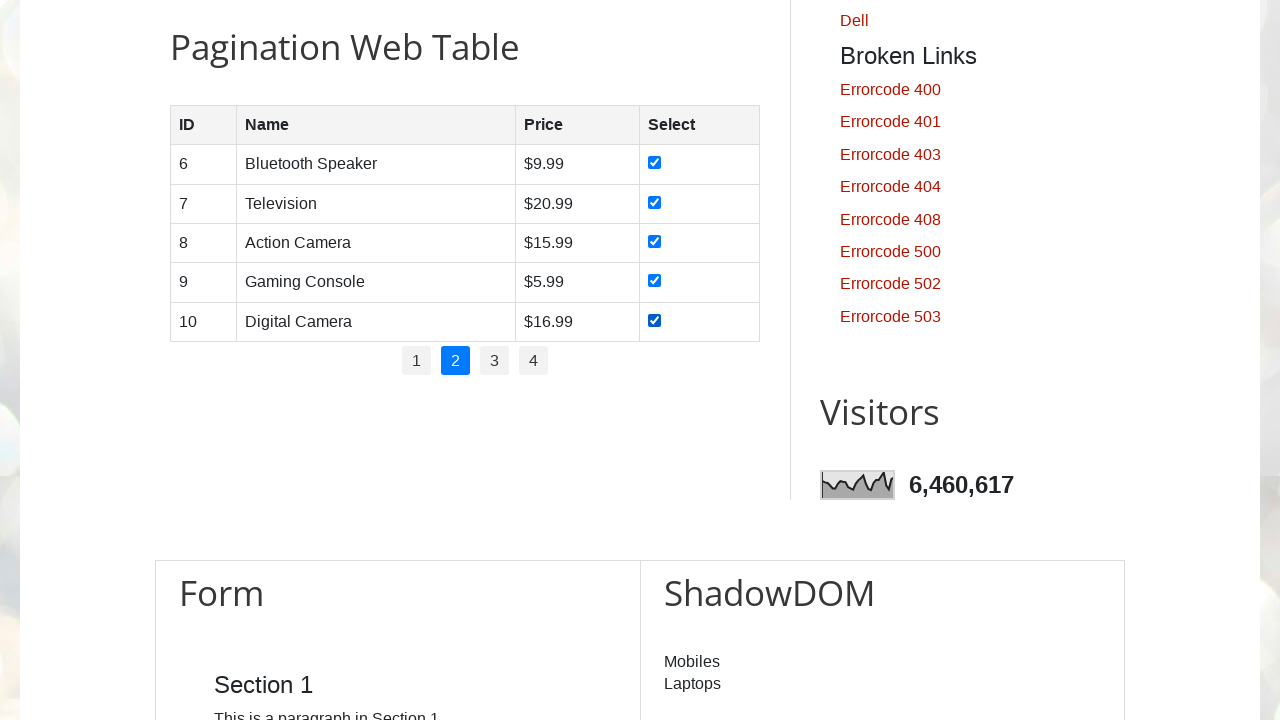

Waited after checkbox selection
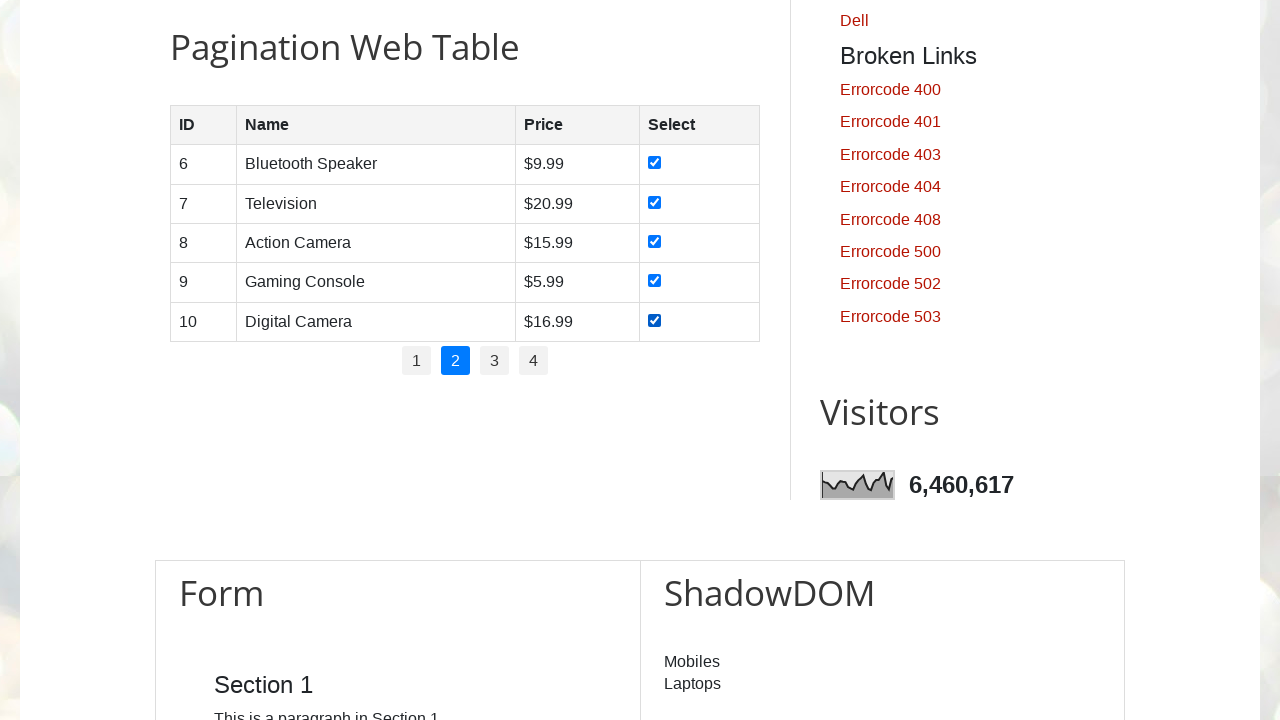

Clicked pagination page 3 at (494, 361) on xpath=//ul[@id='pagination']/li >> nth=2
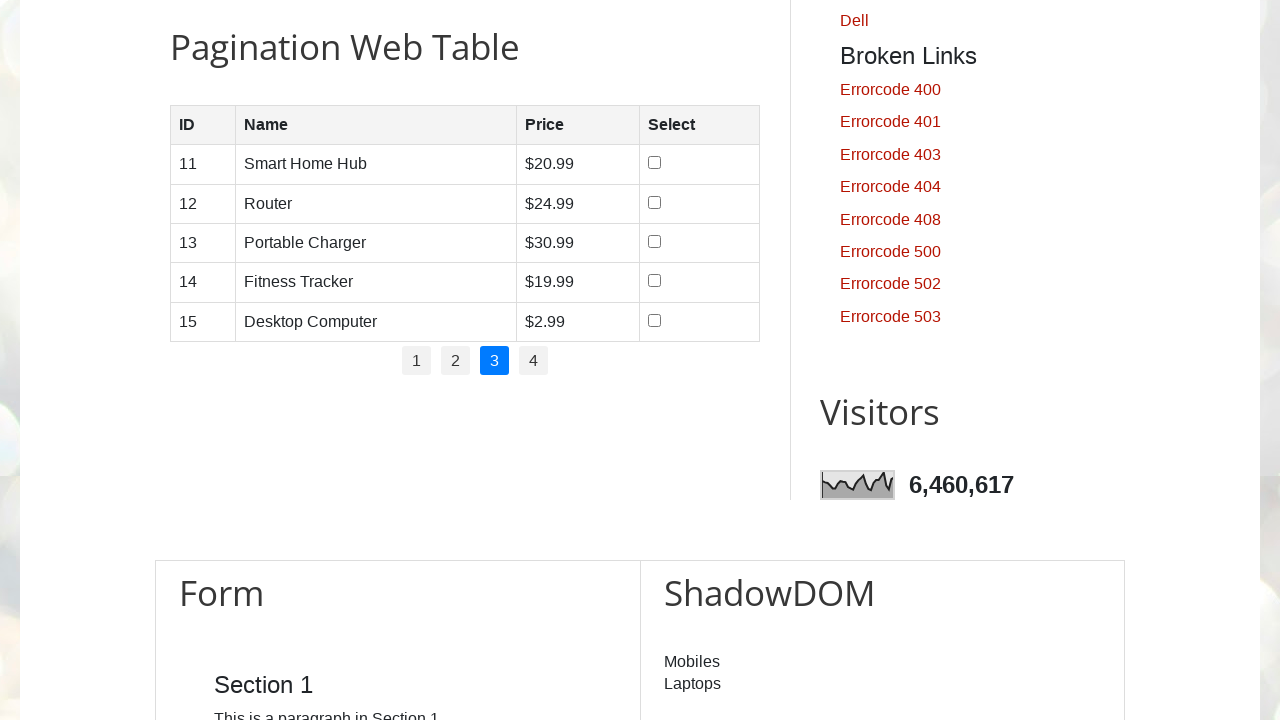

Waited for page to load after pagination click
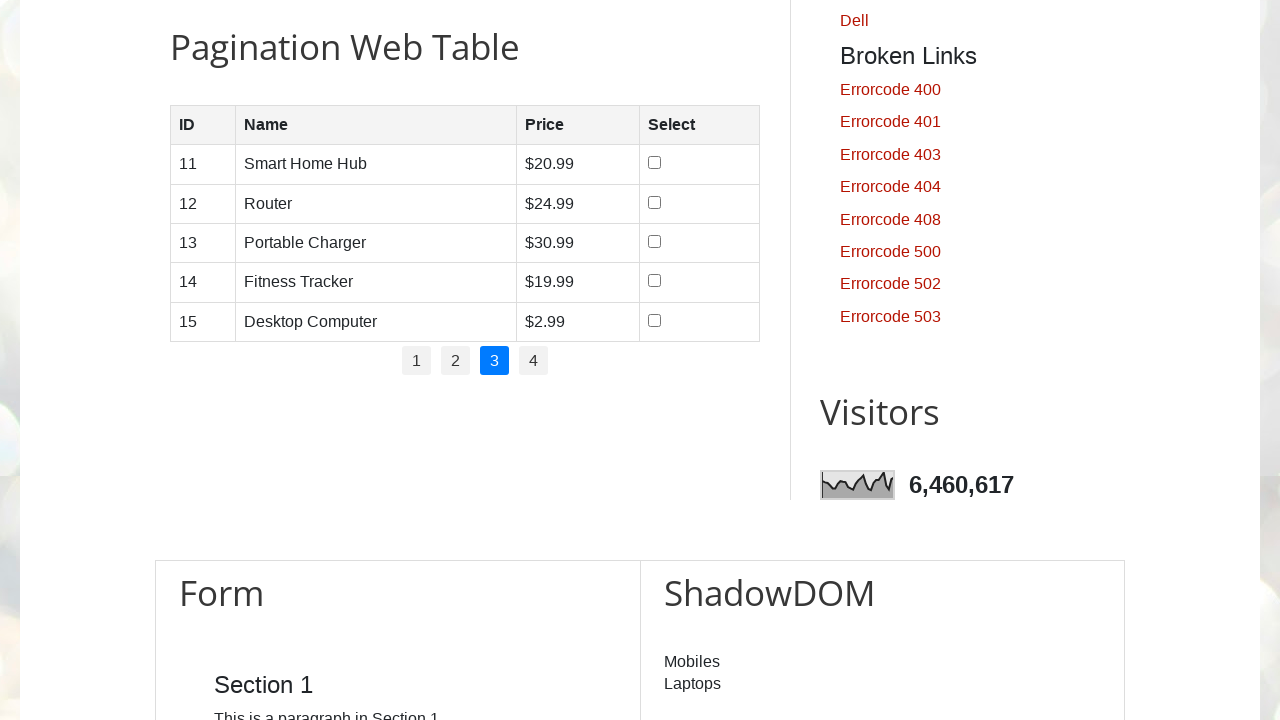

Retrieved row count for current page: 5
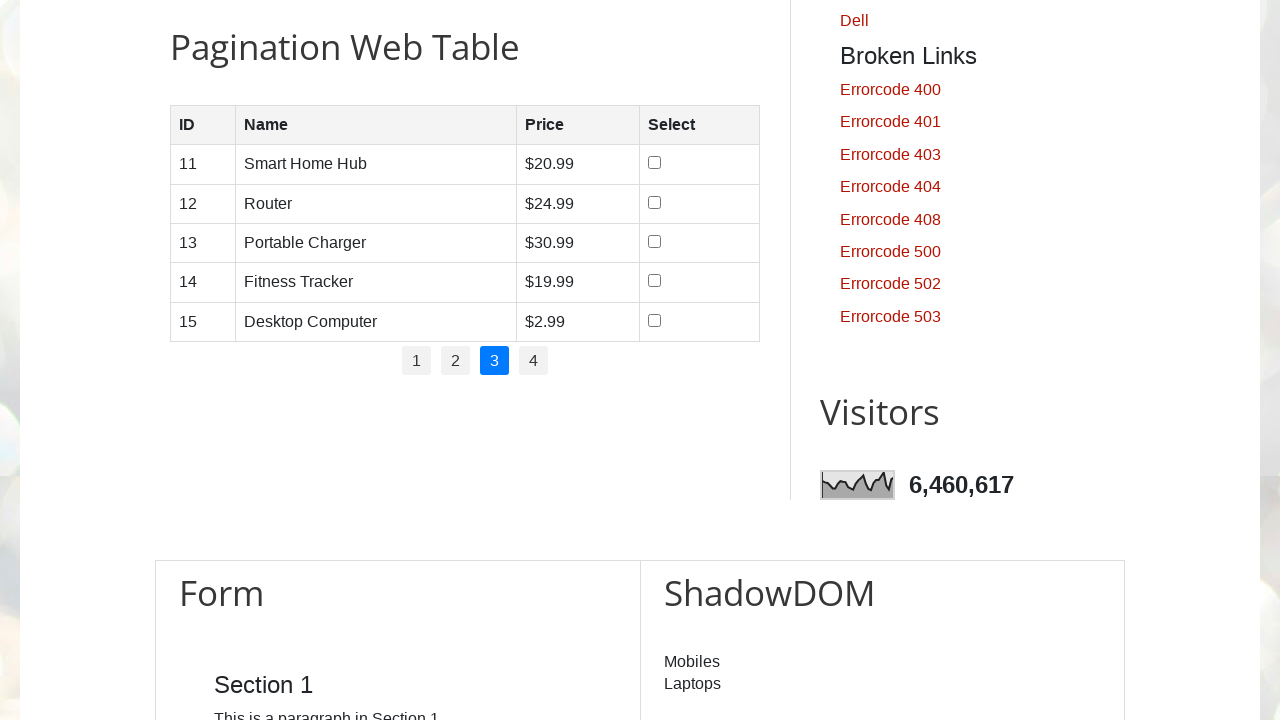

Selected checkbox for row 1 on page 3 at (655, 163) on //table[@id='productTable']/tbody/tr[1]/td[4]/input
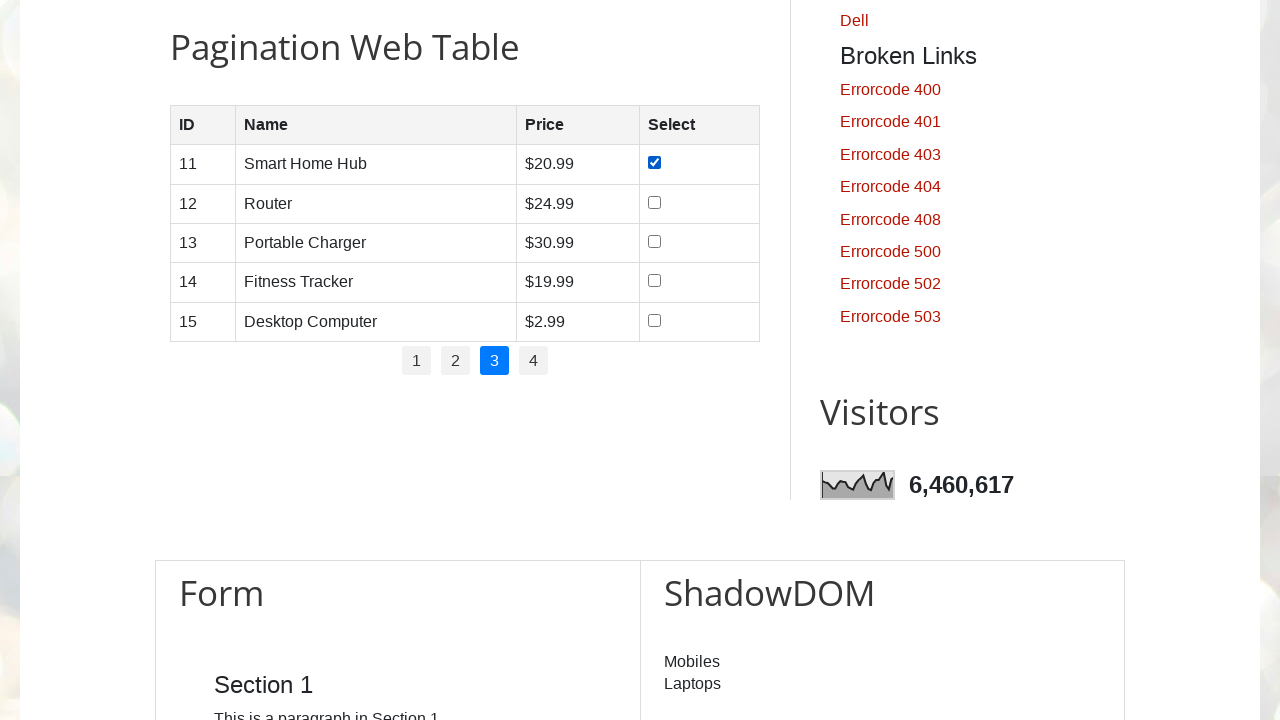

Waited after checkbox selection
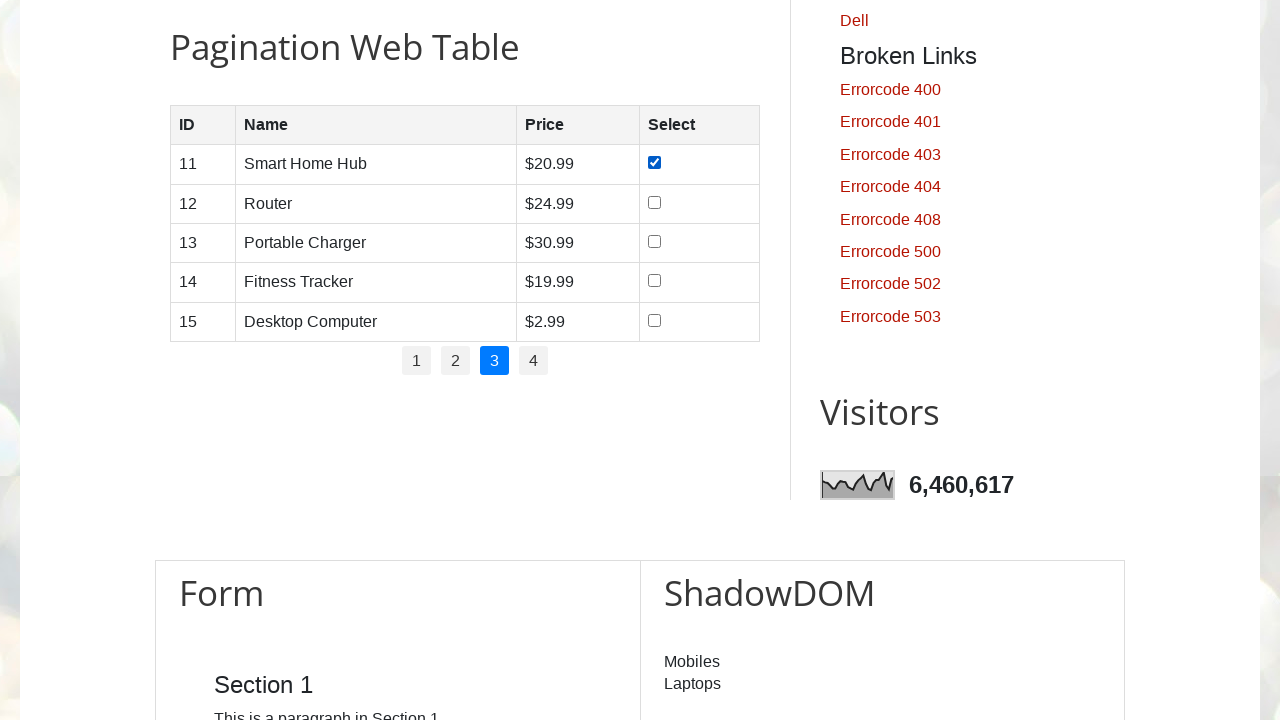

Selected checkbox for row 2 on page 3 at (655, 202) on //table[@id='productTable']/tbody/tr[2]/td[4]/input
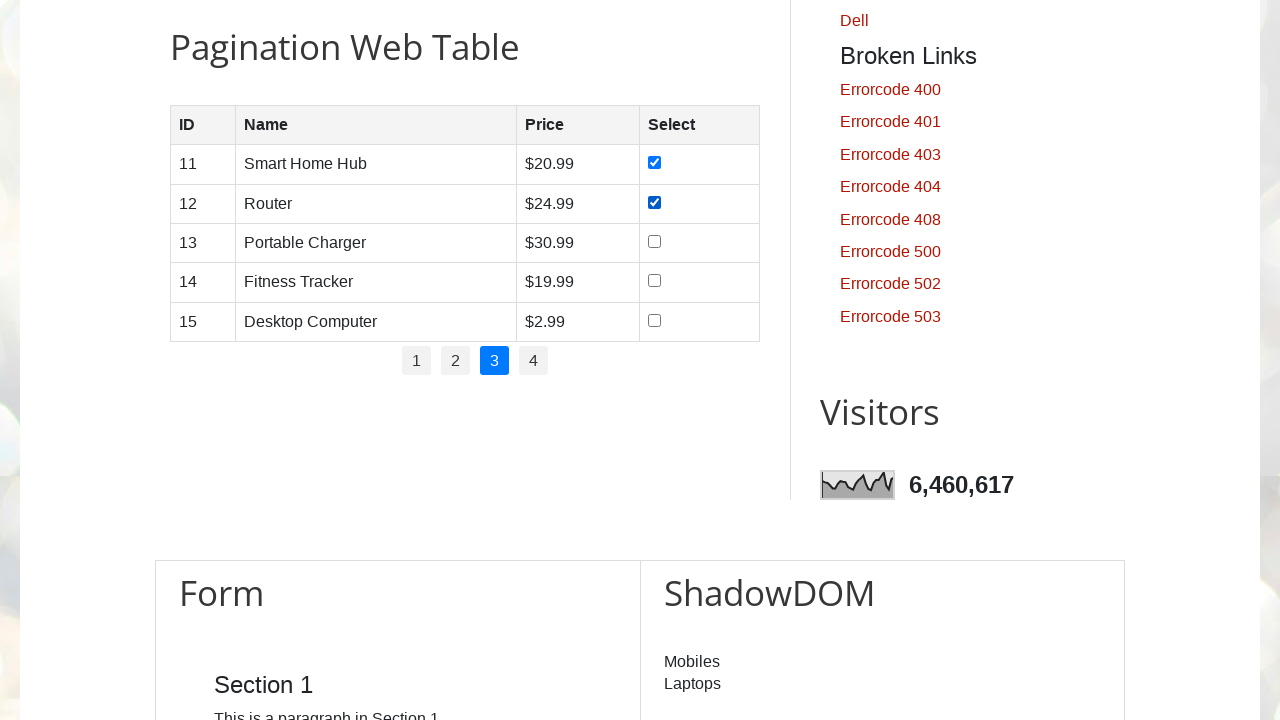

Waited after checkbox selection
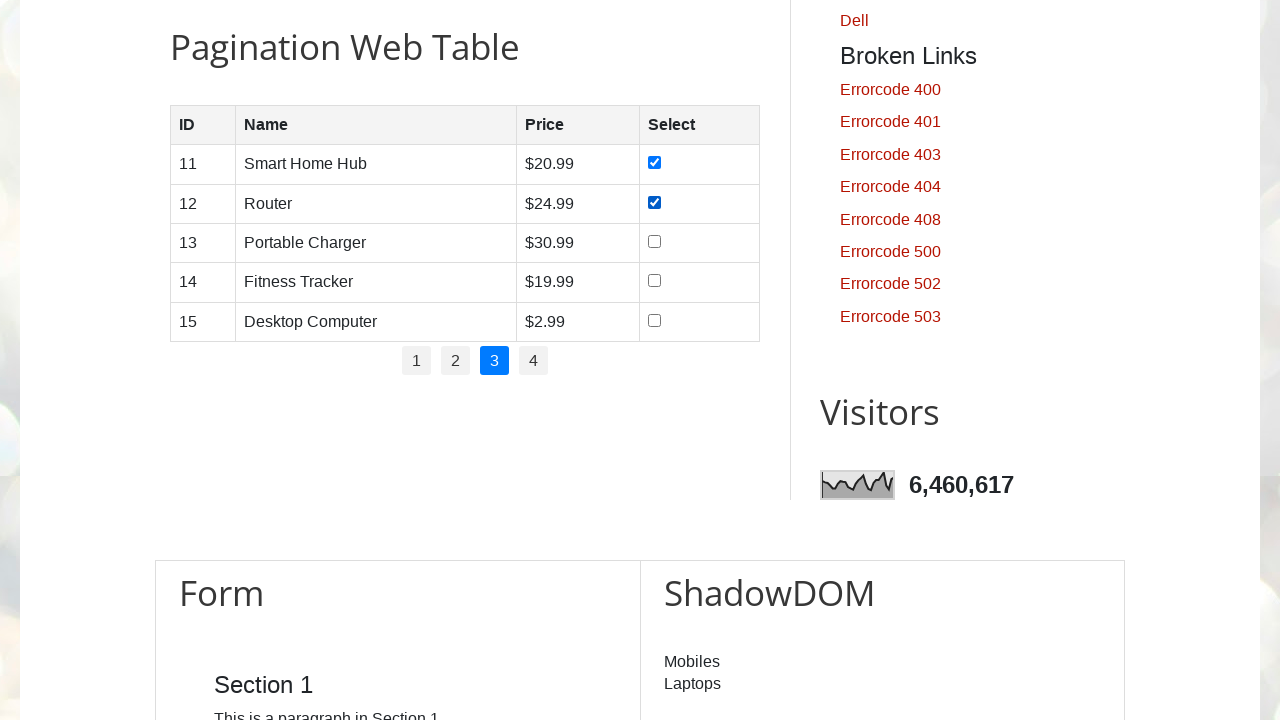

Selected checkbox for row 3 on page 3 at (655, 241) on //table[@id='productTable']/tbody/tr[3]/td[4]/input
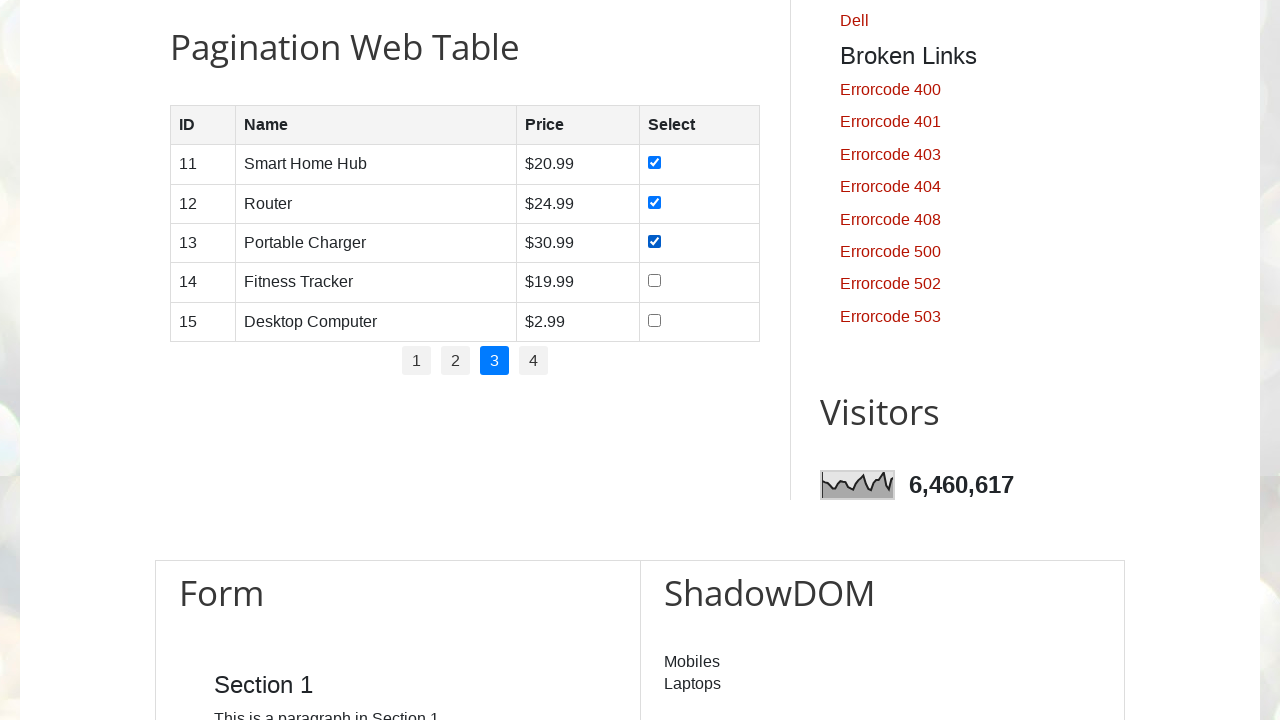

Waited after checkbox selection
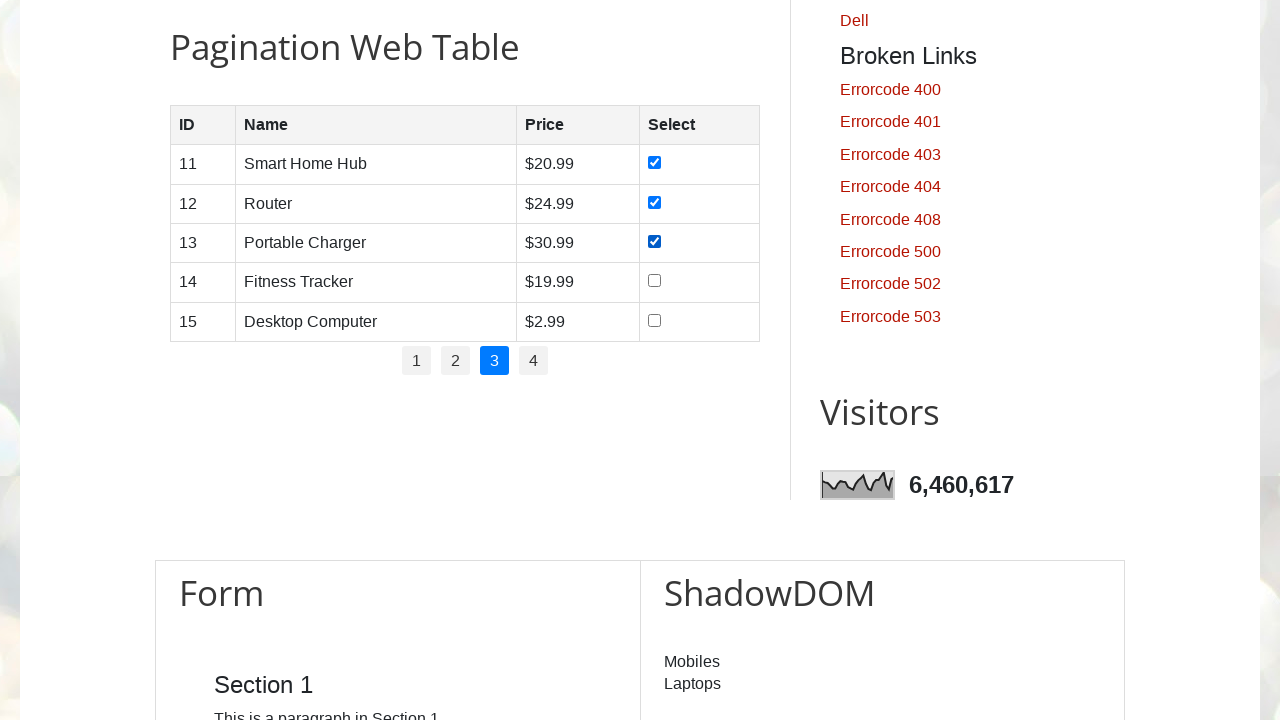

Selected checkbox for row 4 on page 3 at (655, 281) on //table[@id='productTable']/tbody/tr[4]/td[4]/input
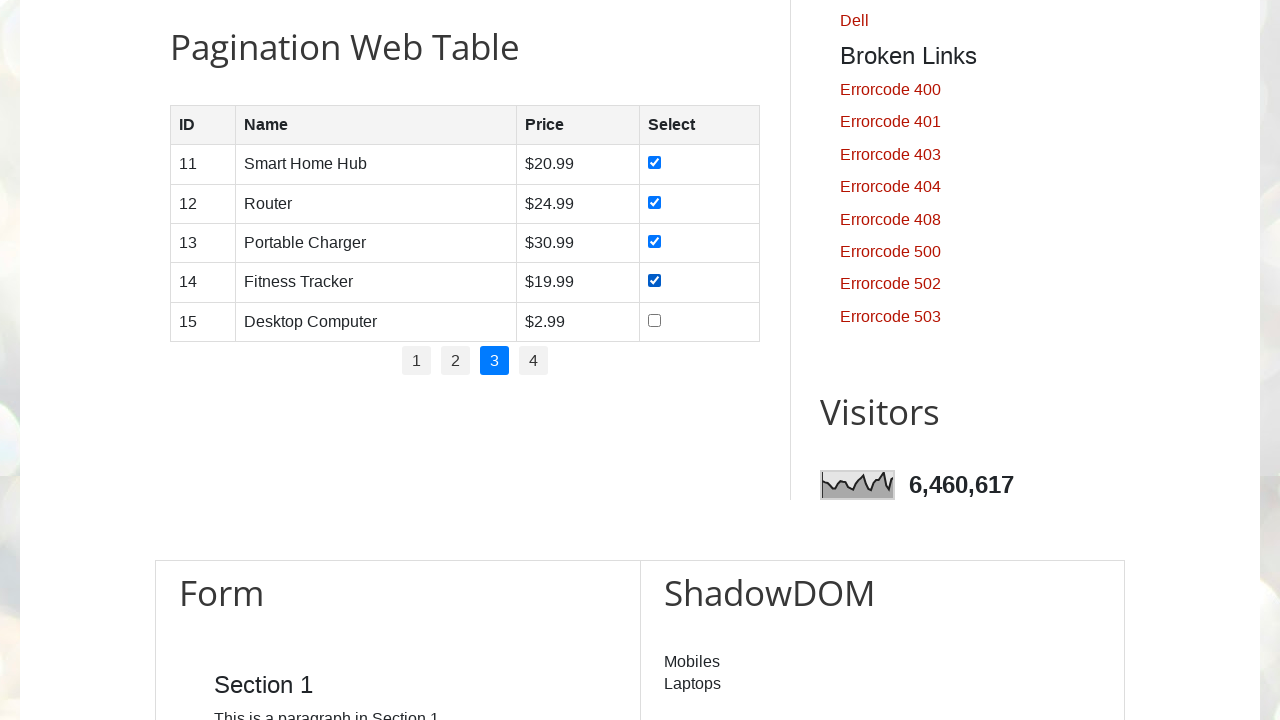

Waited after checkbox selection
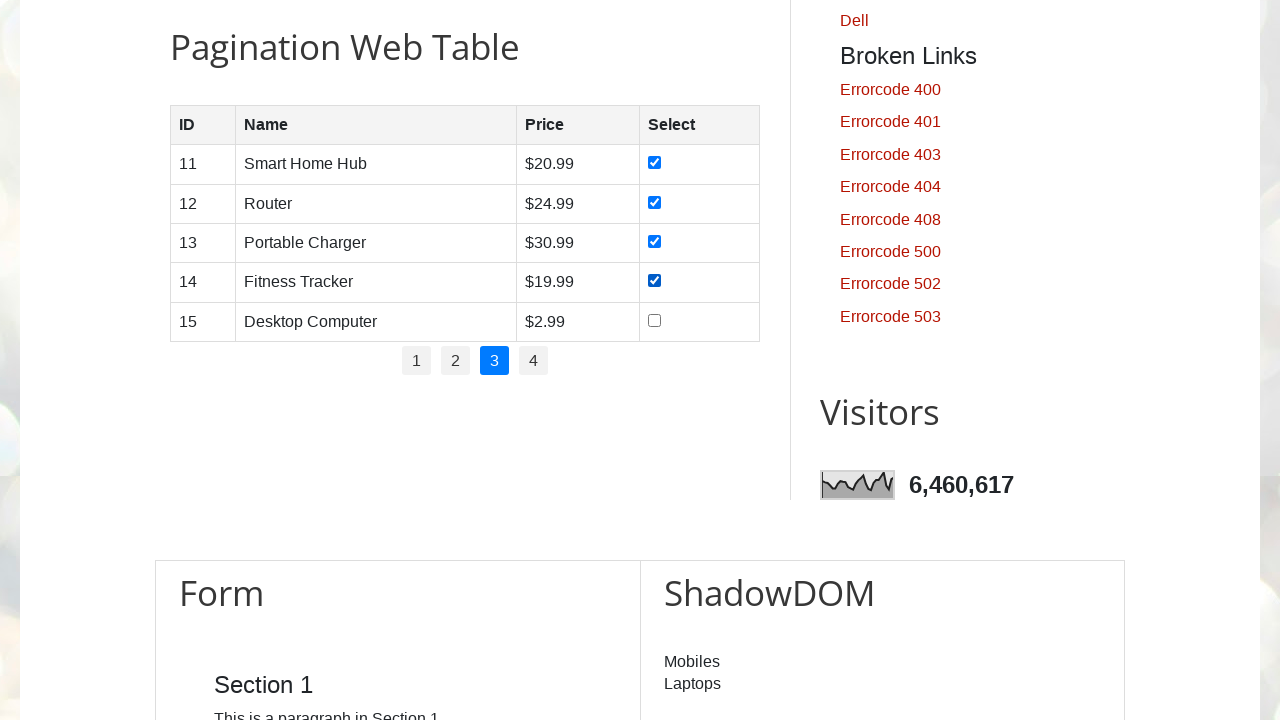

Selected checkbox for row 5 on page 3 at (655, 320) on //table[@id='productTable']/tbody/tr[5]/td[4]/input
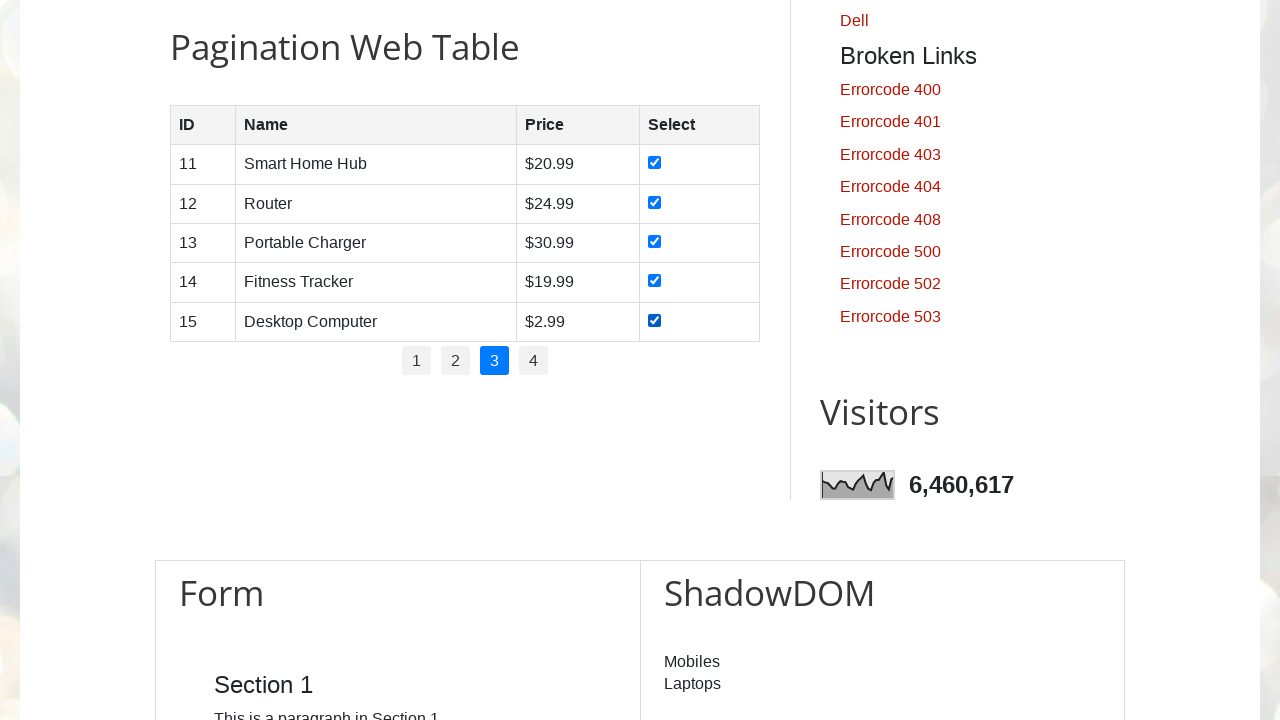

Waited after checkbox selection
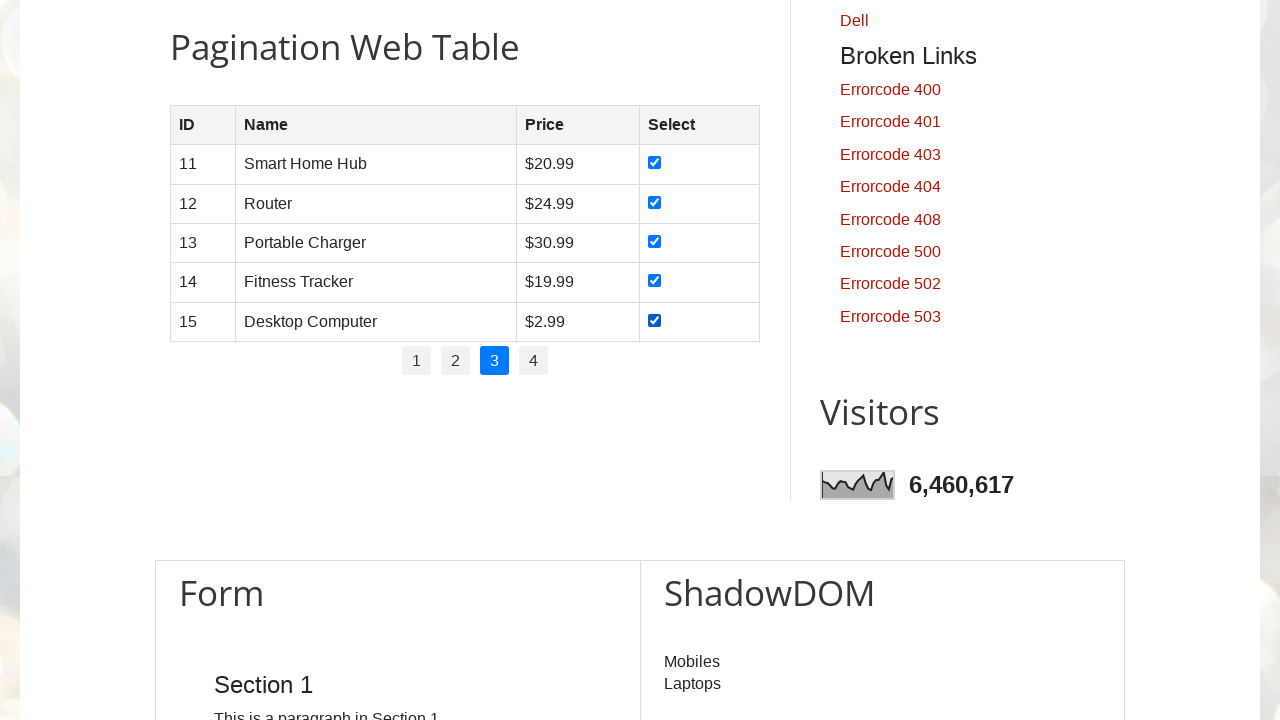

Clicked pagination page 4 at (534, 361) on xpath=//ul[@id='pagination']/li >> nth=3
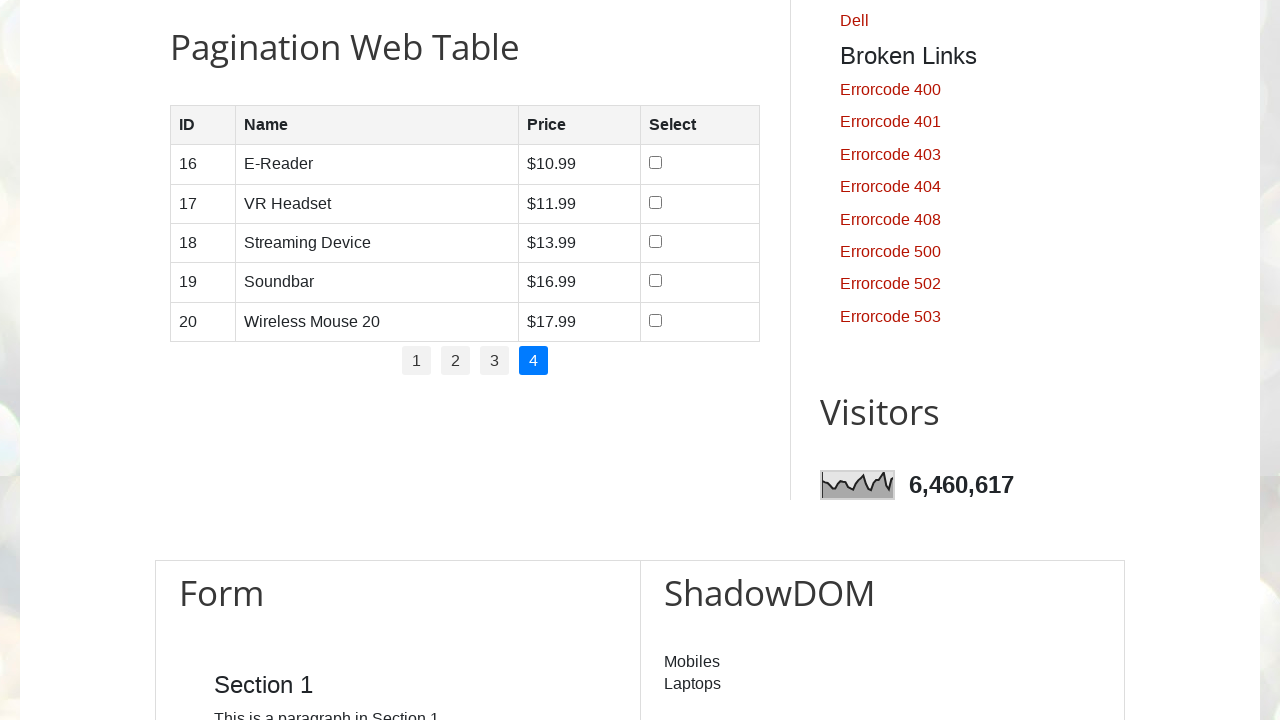

Waited for page to load after pagination click
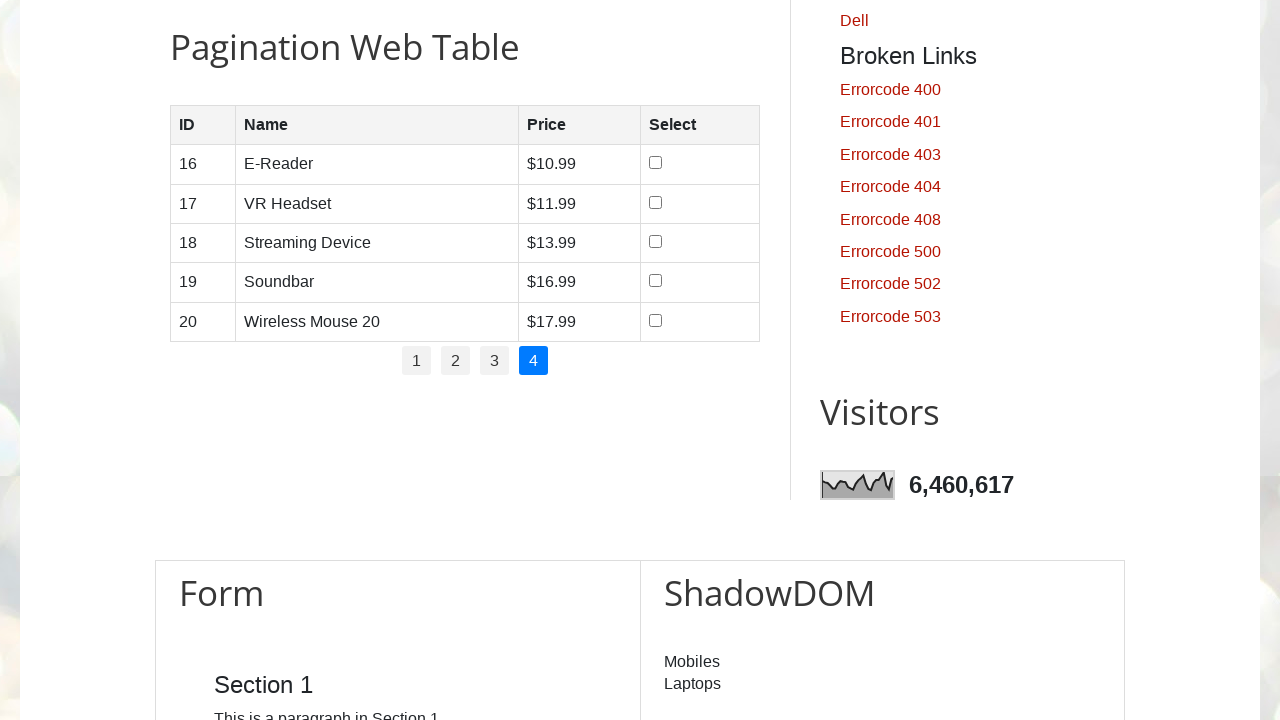

Retrieved row count for current page: 5
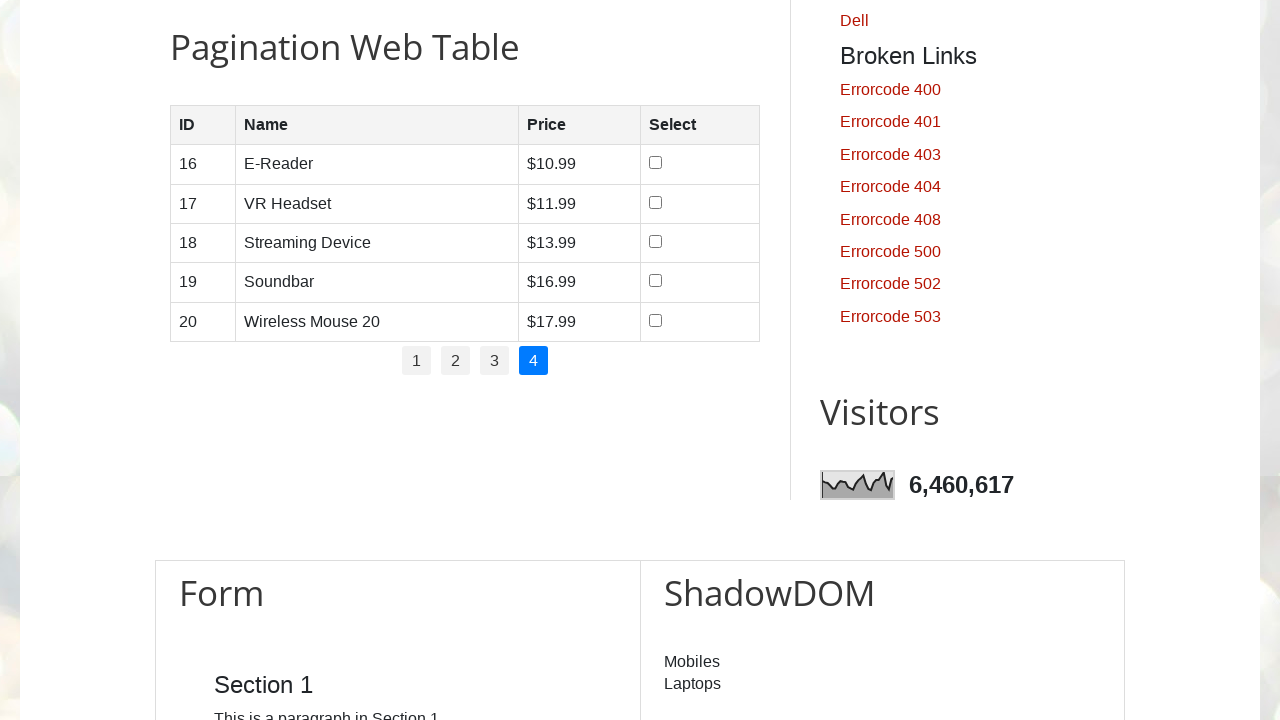

Selected checkbox for row 1 on page 4 at (656, 163) on //table[@id='productTable']/tbody/tr[1]/td[4]/input
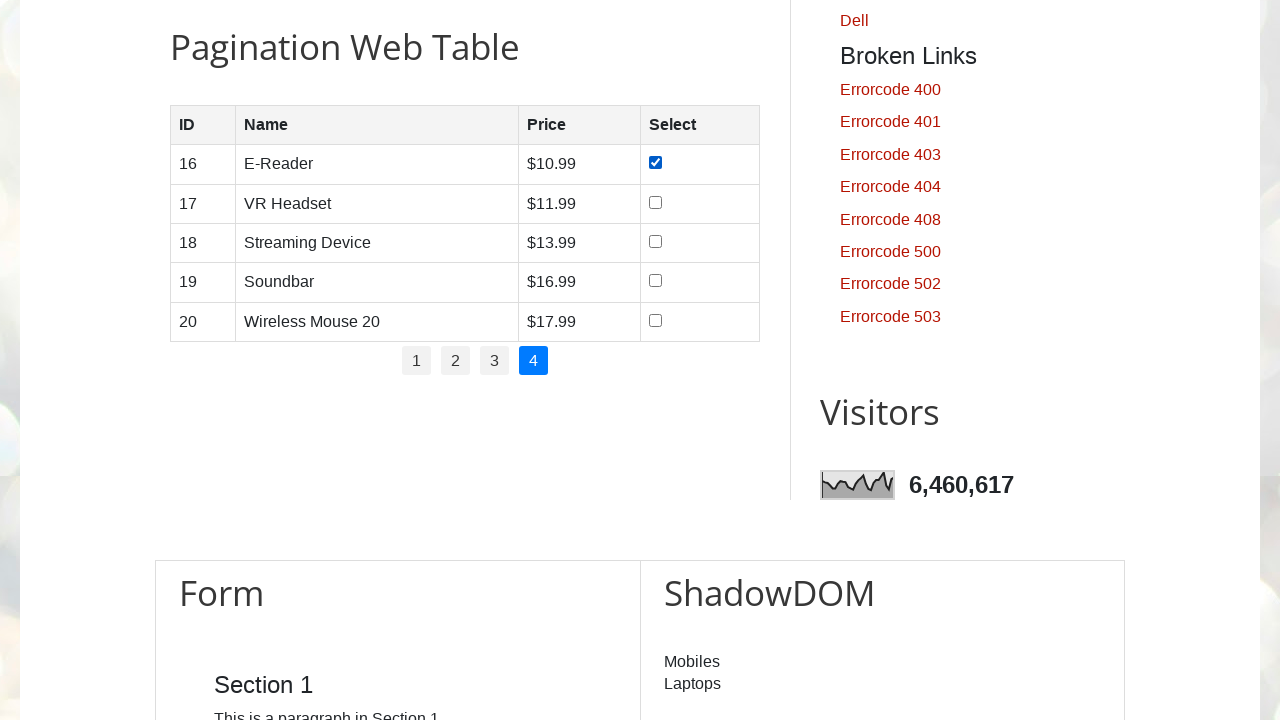

Waited after checkbox selection
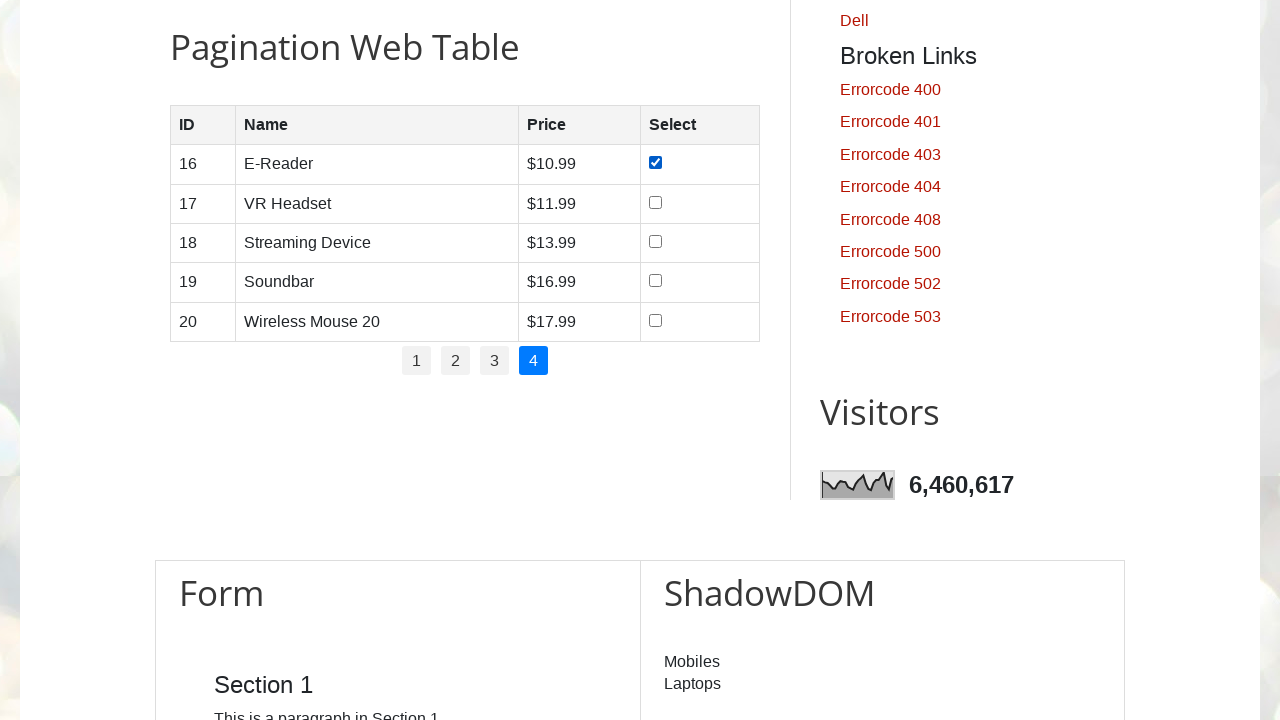

Selected checkbox for row 2 on page 4 at (656, 202) on //table[@id='productTable']/tbody/tr[2]/td[4]/input
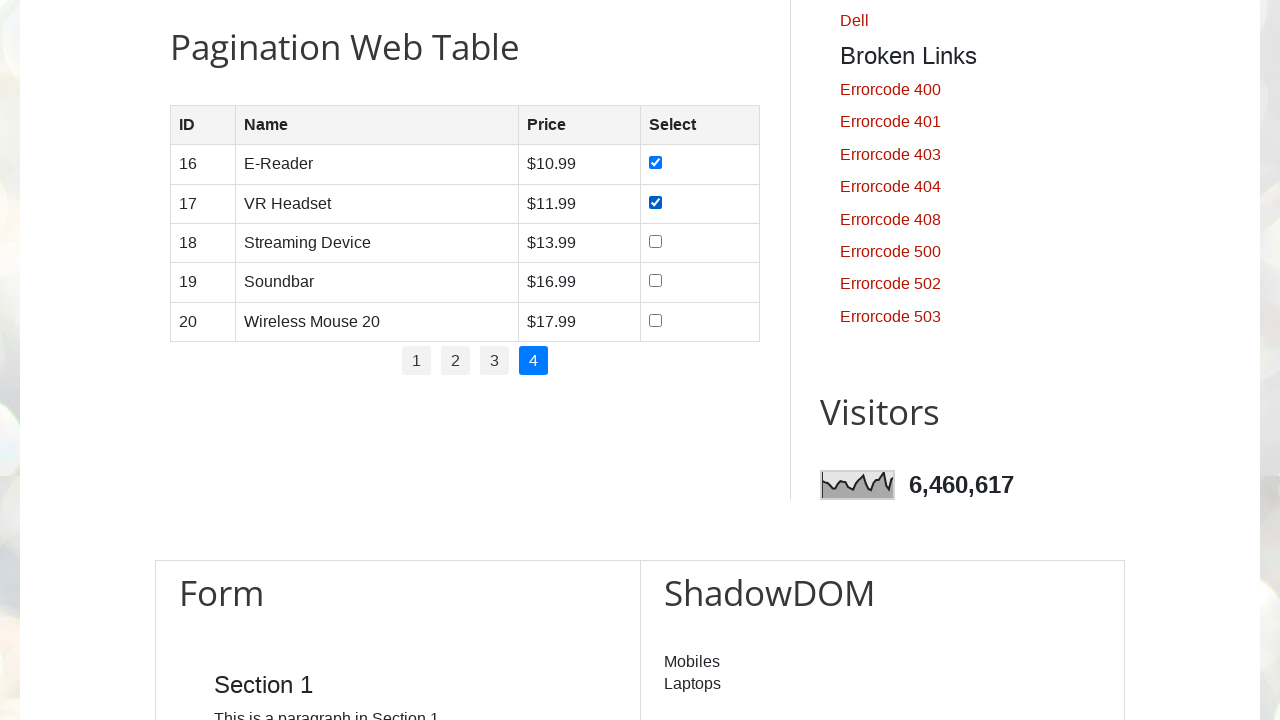

Waited after checkbox selection
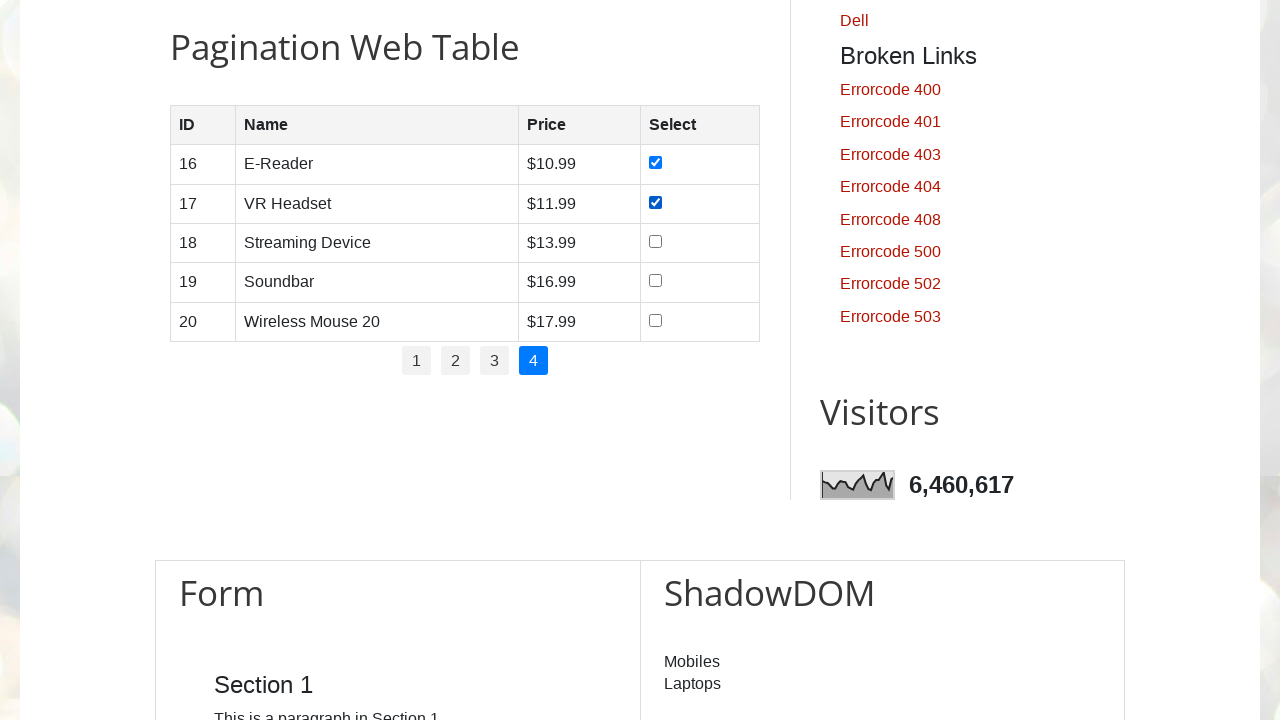

Selected checkbox for row 3 on page 4 at (656, 241) on //table[@id='productTable']/tbody/tr[3]/td[4]/input
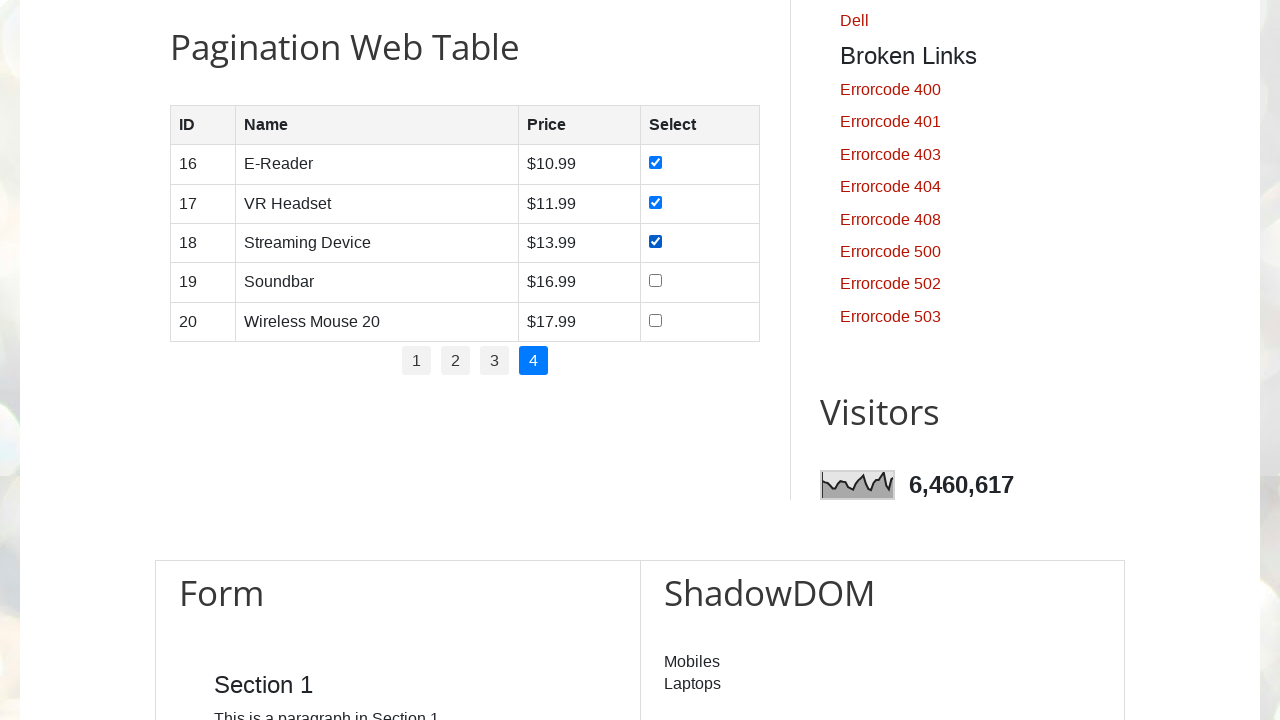

Waited after checkbox selection
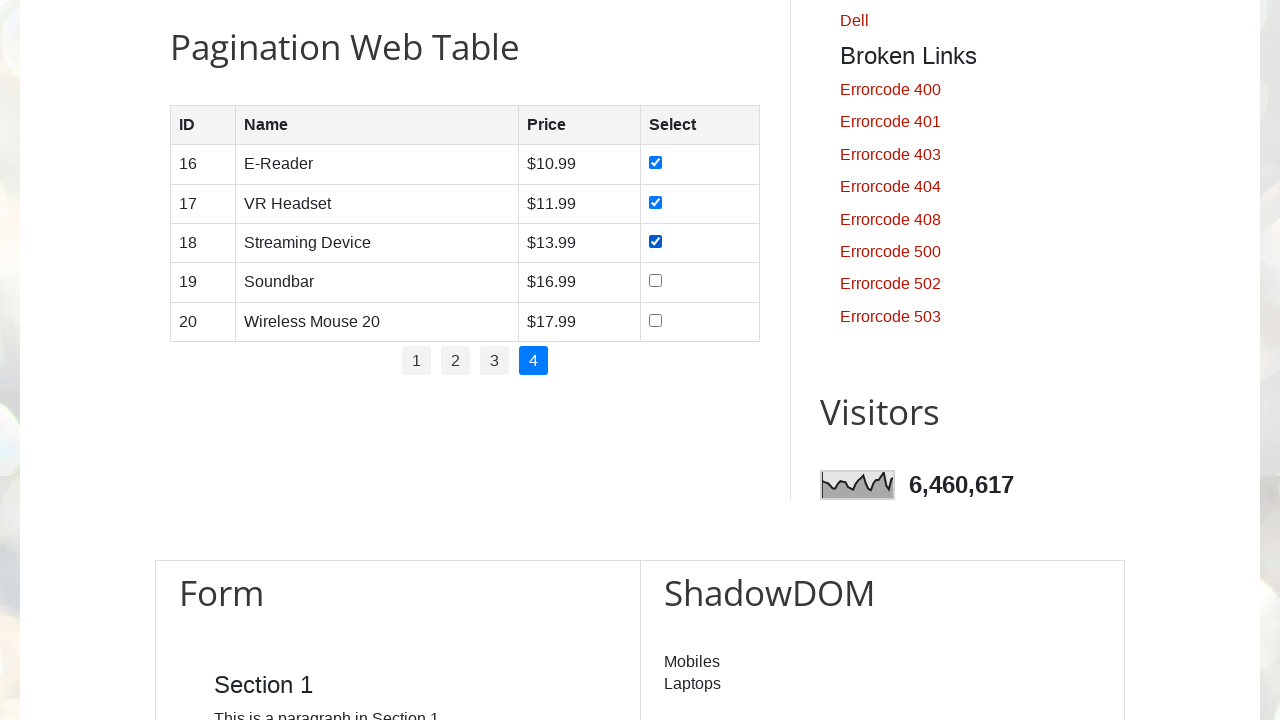

Selected checkbox for row 4 on page 4 at (656, 281) on //table[@id='productTable']/tbody/tr[4]/td[4]/input
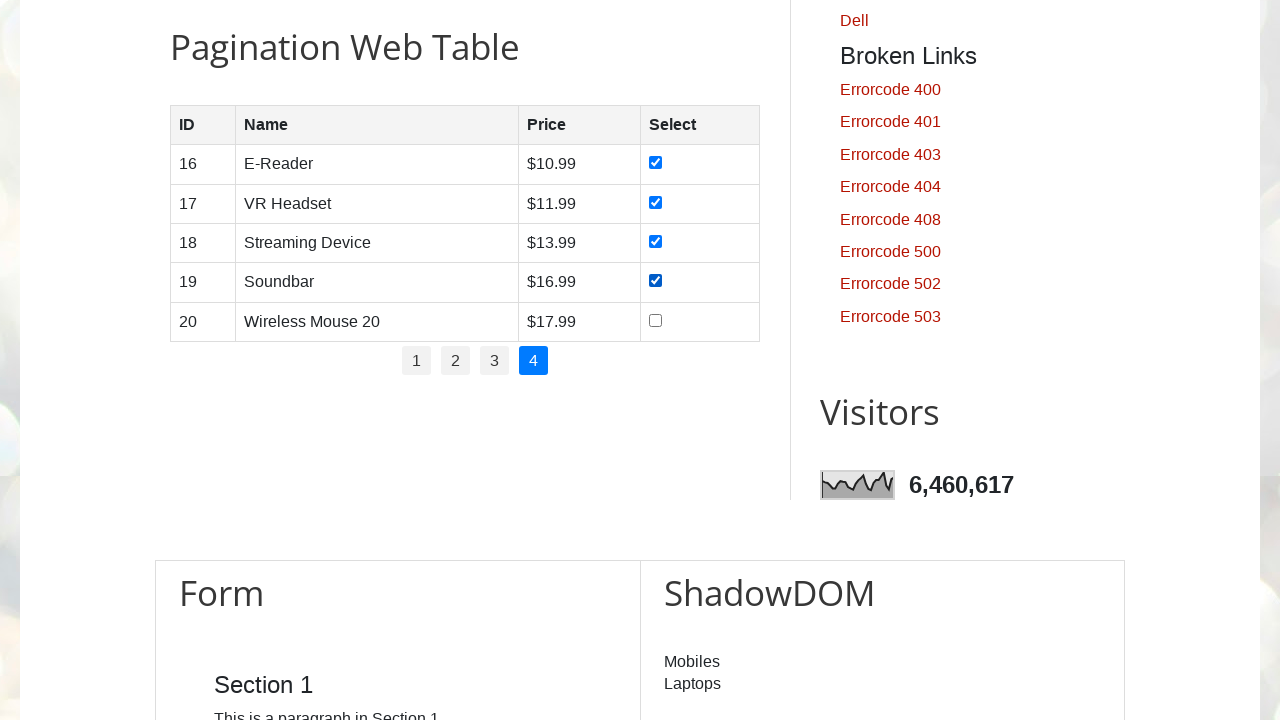

Waited after checkbox selection
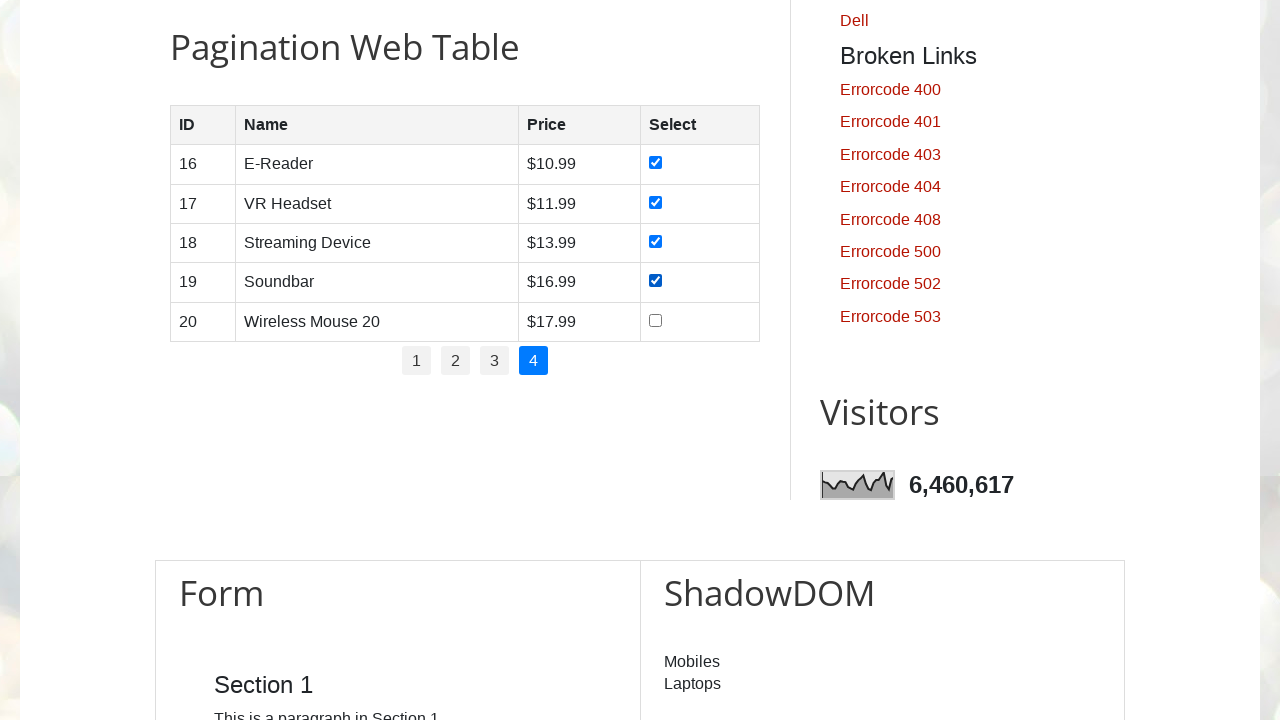

Selected checkbox for row 5 on page 4 at (656, 320) on //table[@id='productTable']/tbody/tr[5]/td[4]/input
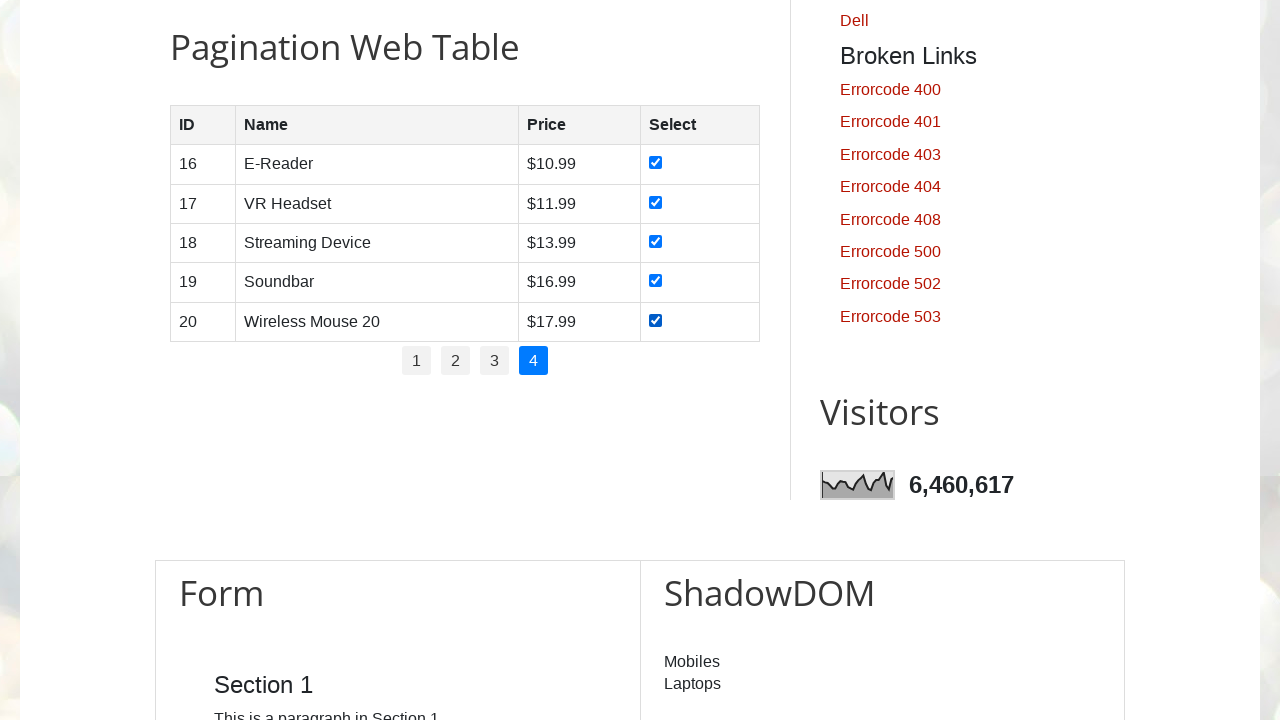

Waited after checkbox selection
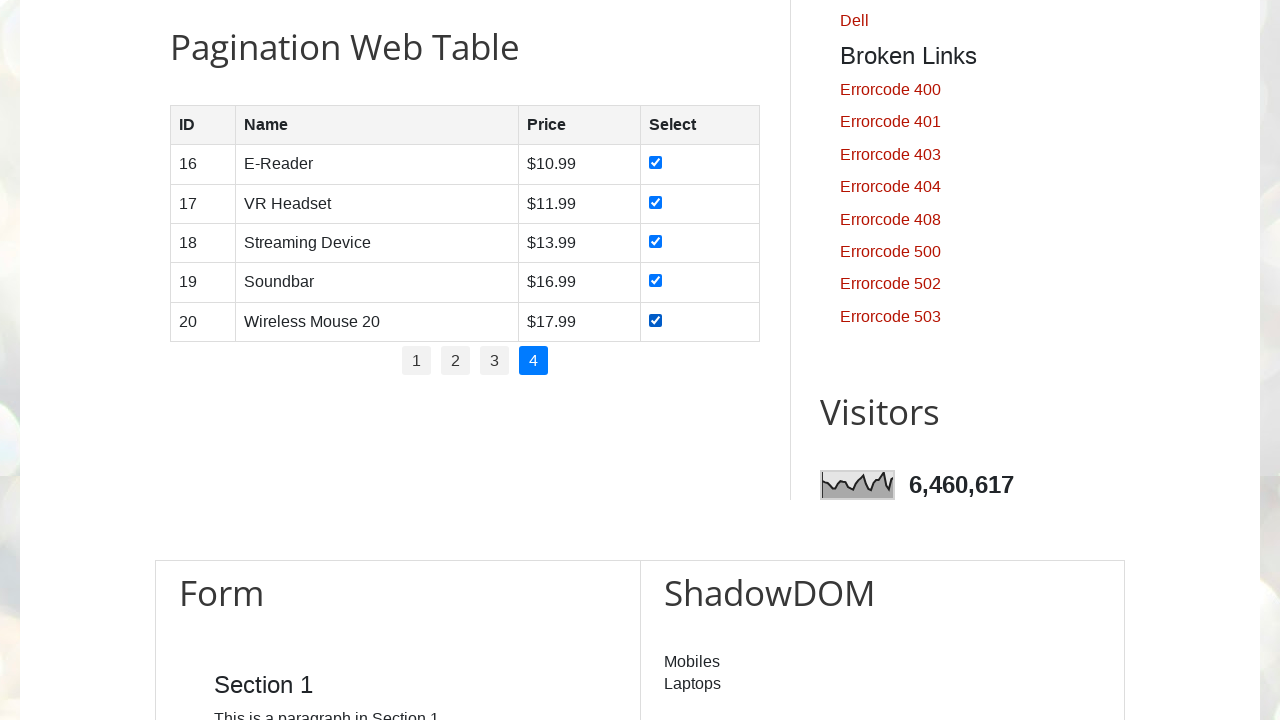

Selected first row checkbox at (656, 163) on xpath=//table[@id='productTable']/tbody/tr[1]/td[4]/input
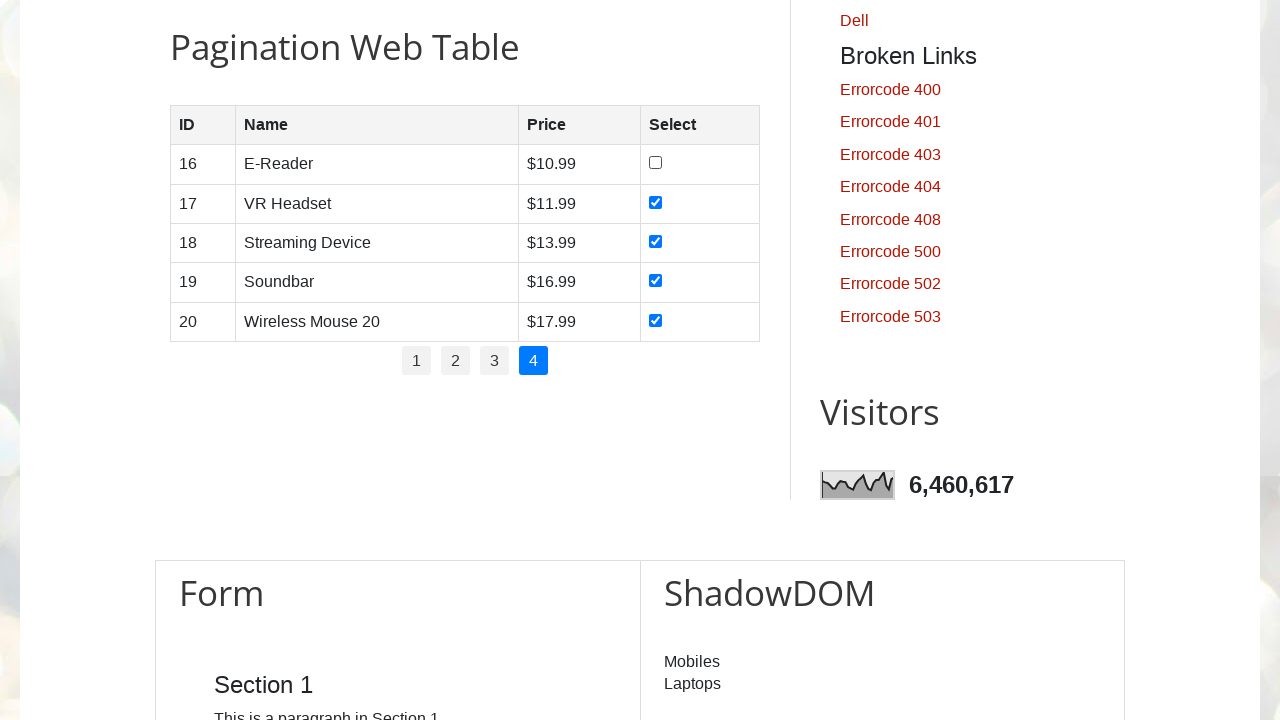

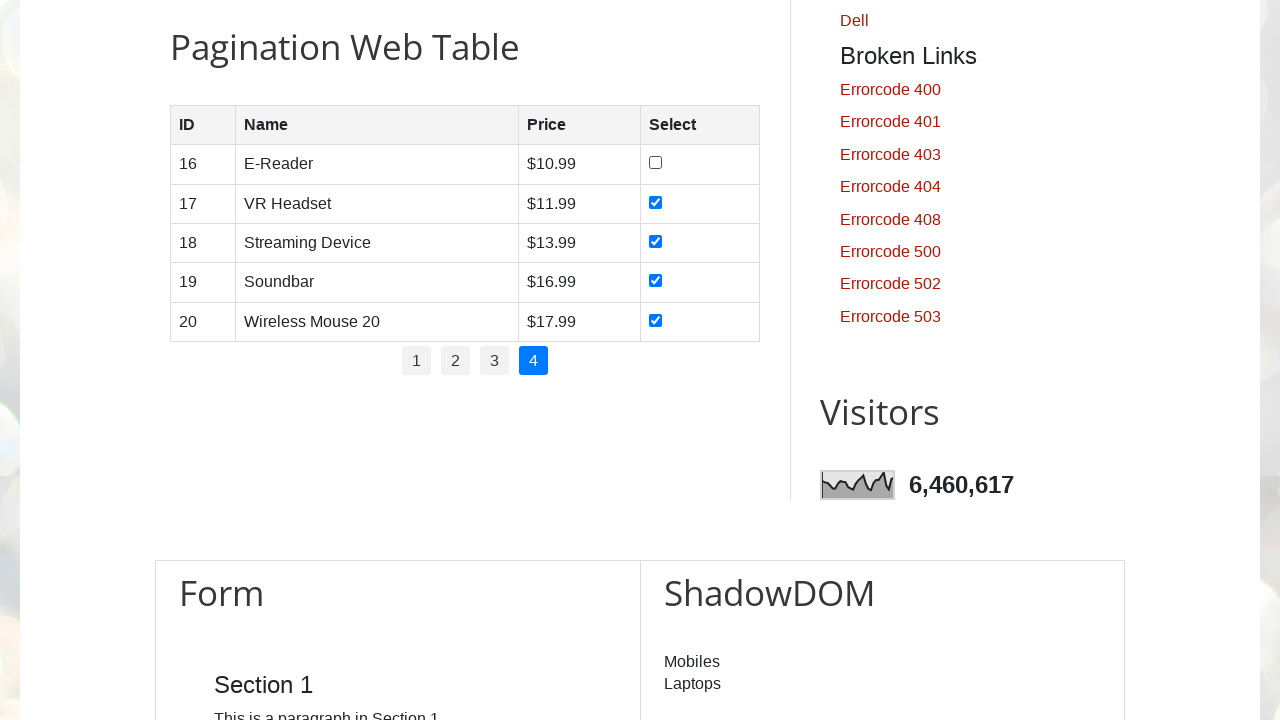